Tests waiting for countdown timer to reach specific value

Starting URL: https://automationfc.github.io/fluent-wait/

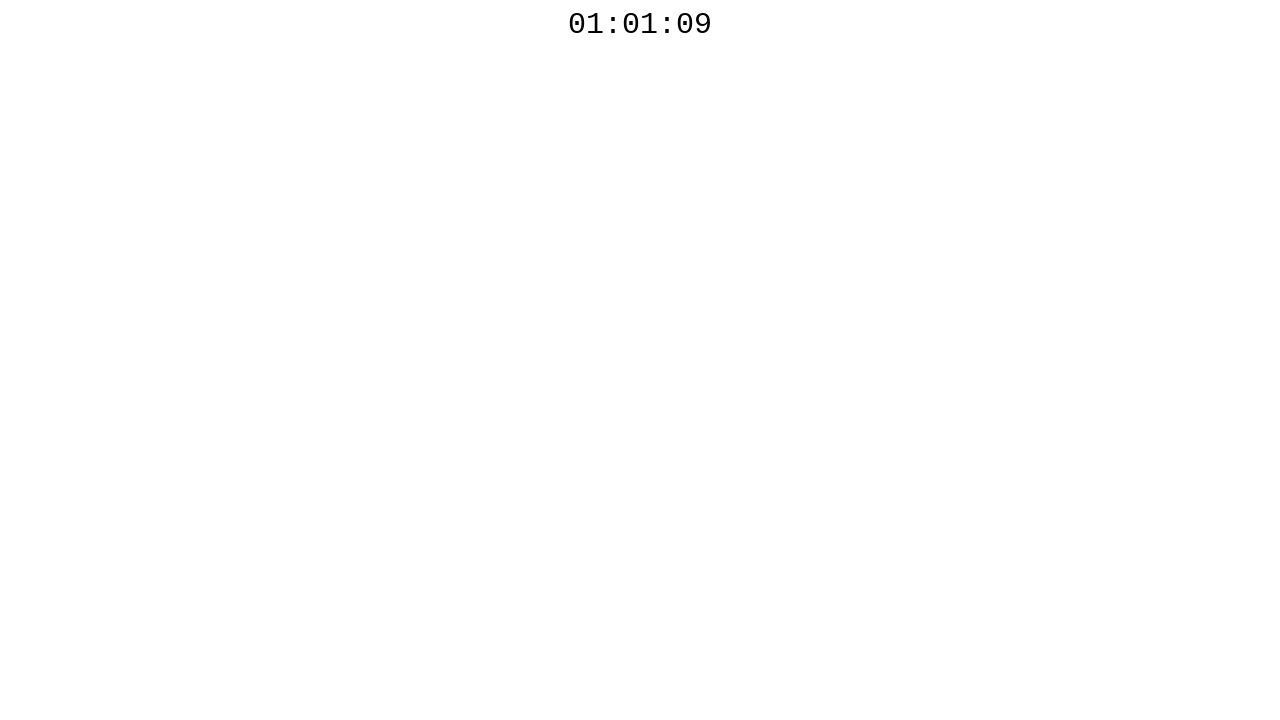

Countdown timer element loaded
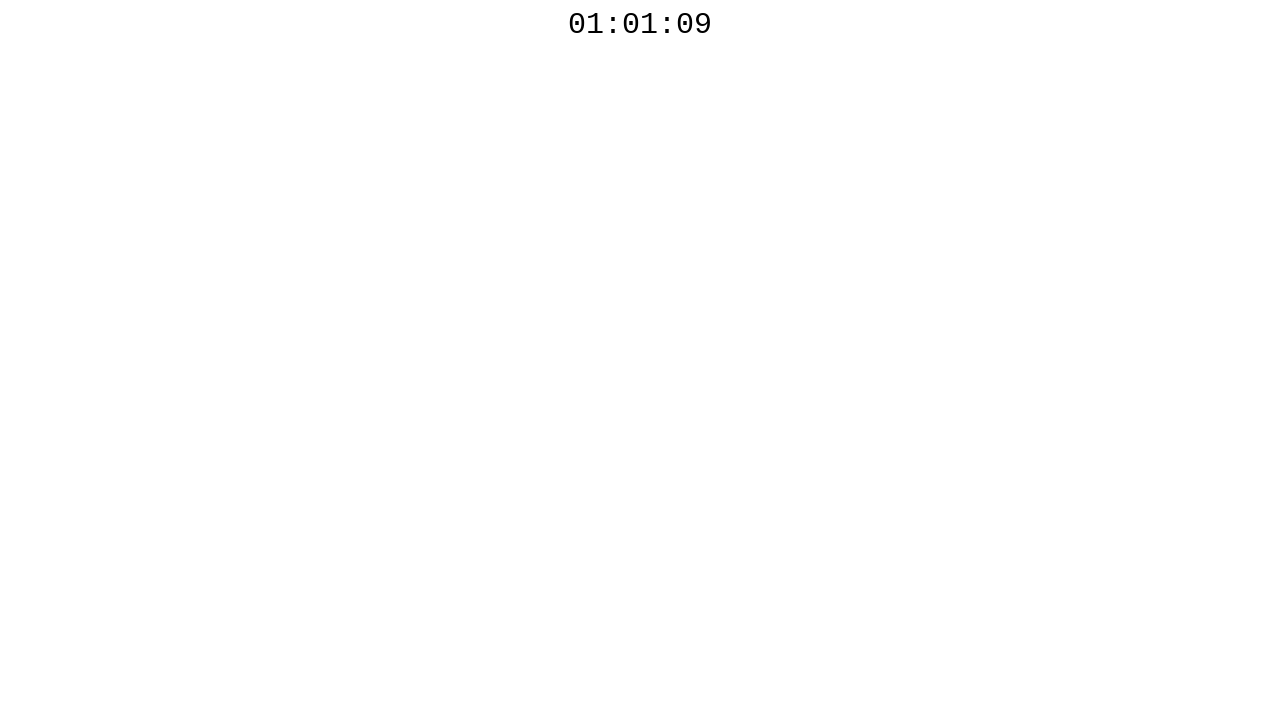

Polled countdown timer, current value: 01:01:09
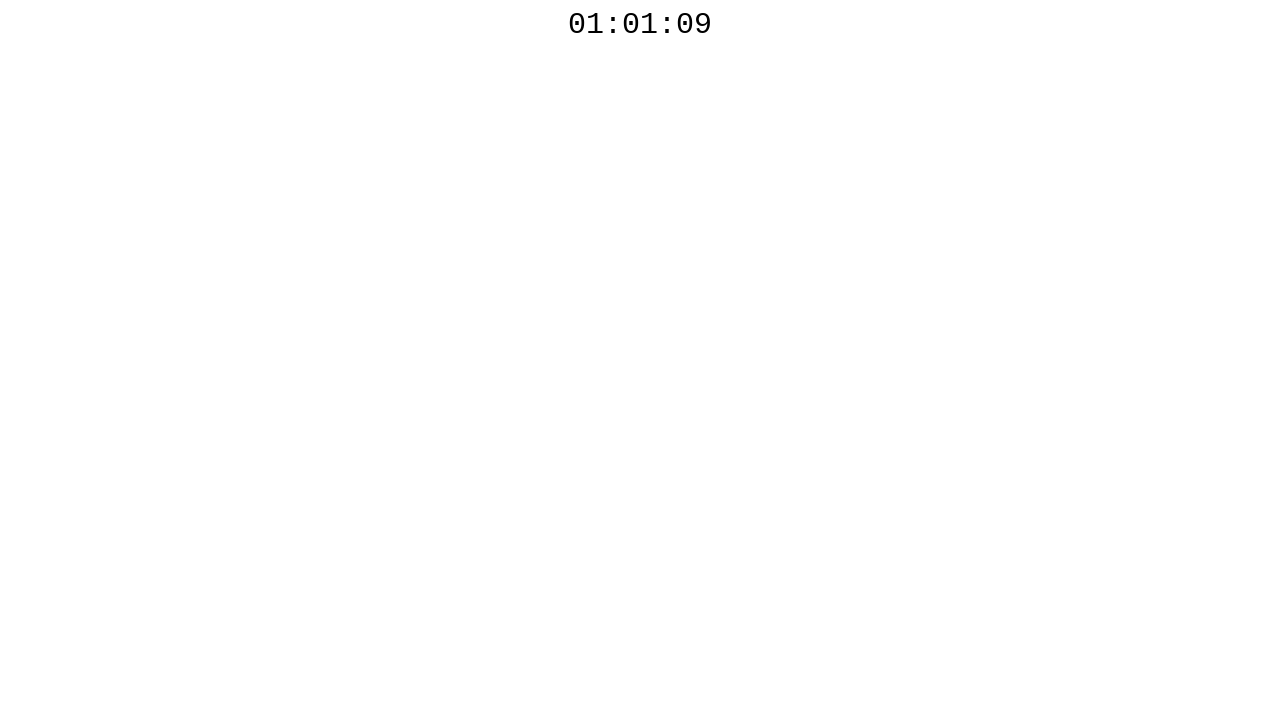

Waited 333ms before next countdown check
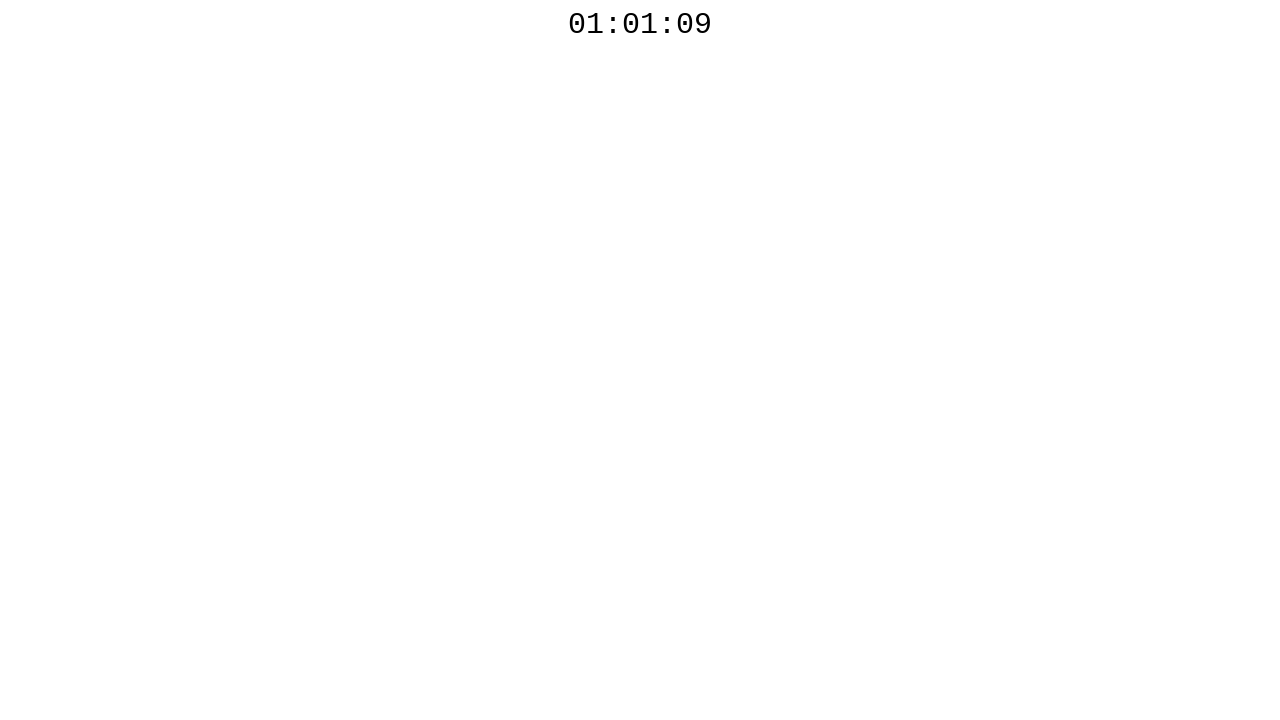

Polled countdown timer, current value: 01:01:09
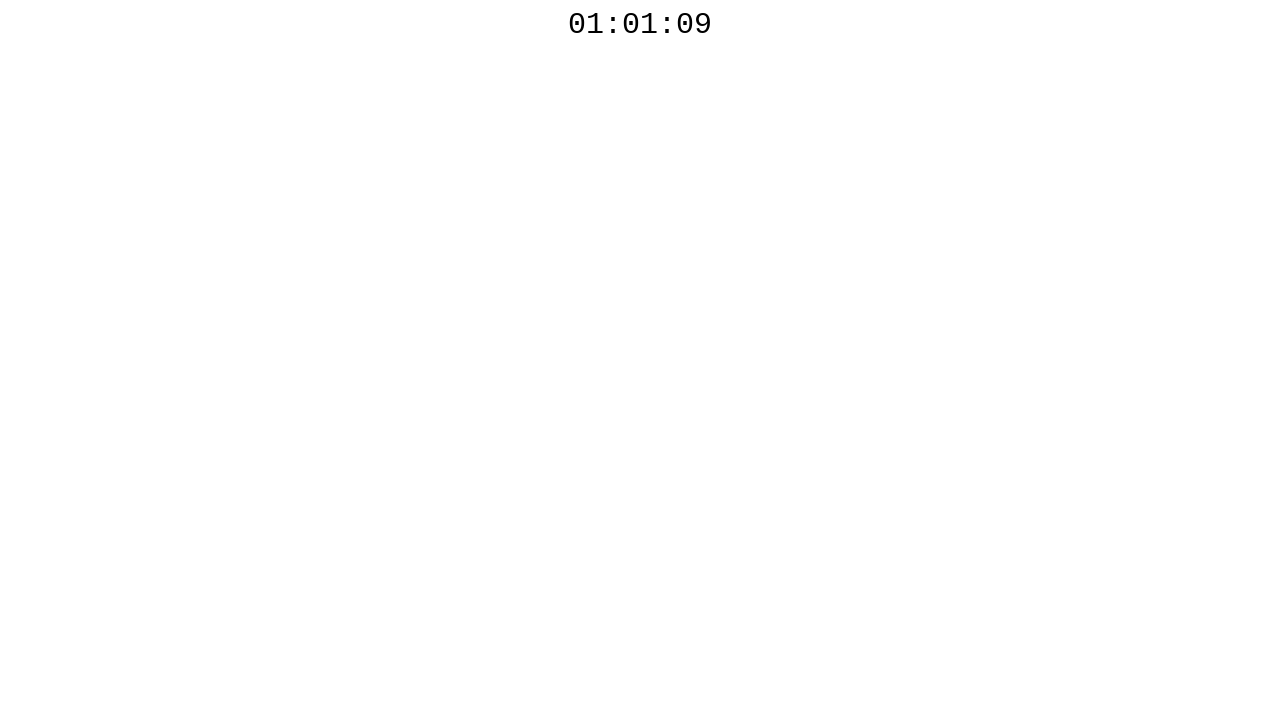

Waited 333ms before next countdown check
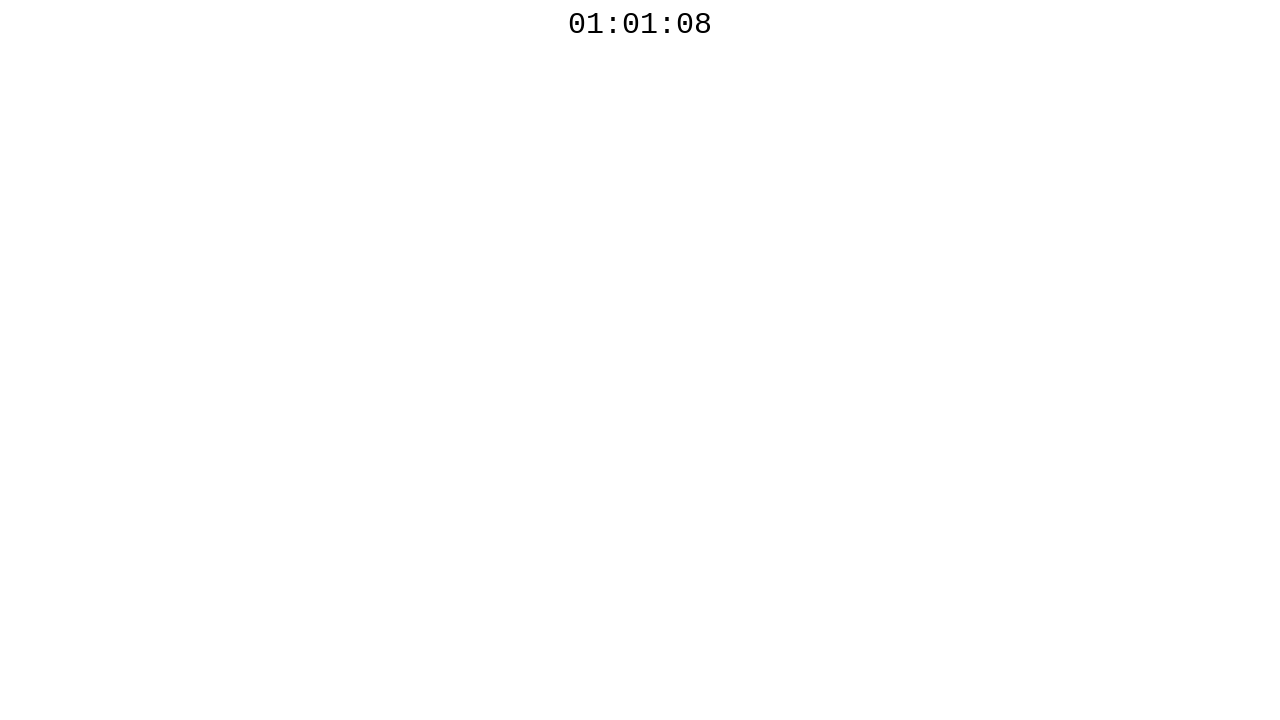

Polled countdown timer, current value: 01:01:08
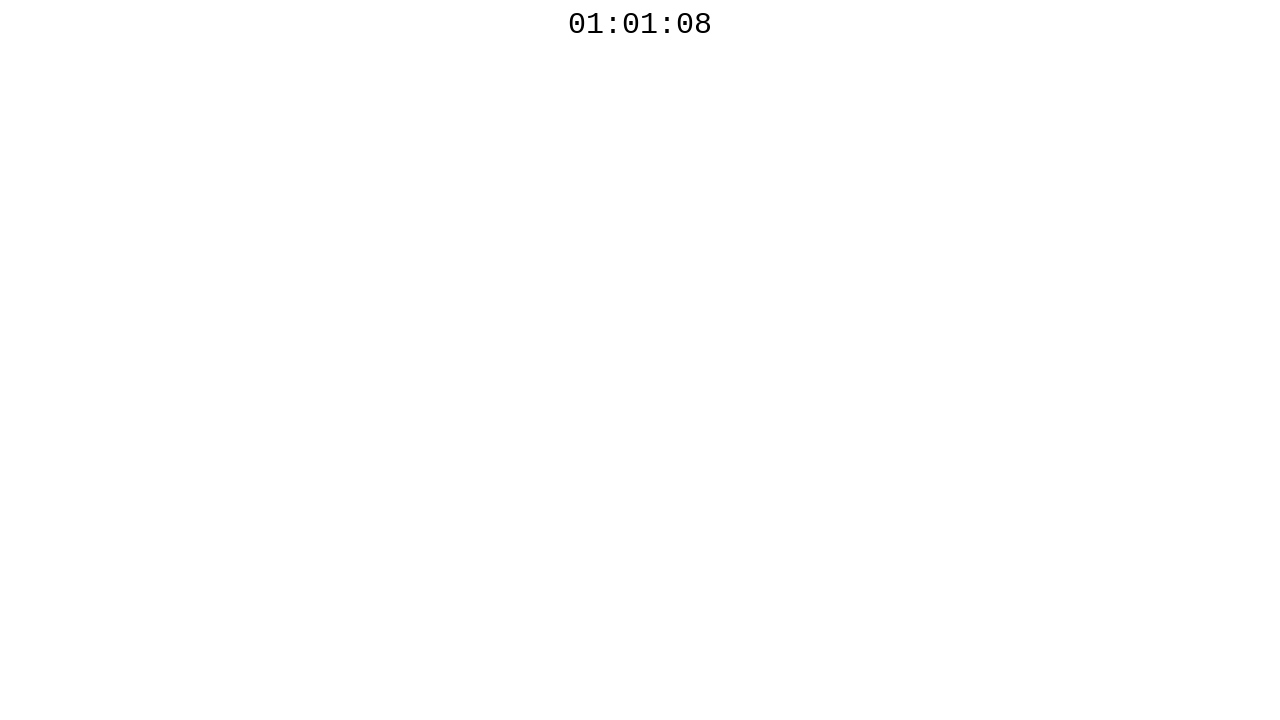

Waited 333ms before next countdown check
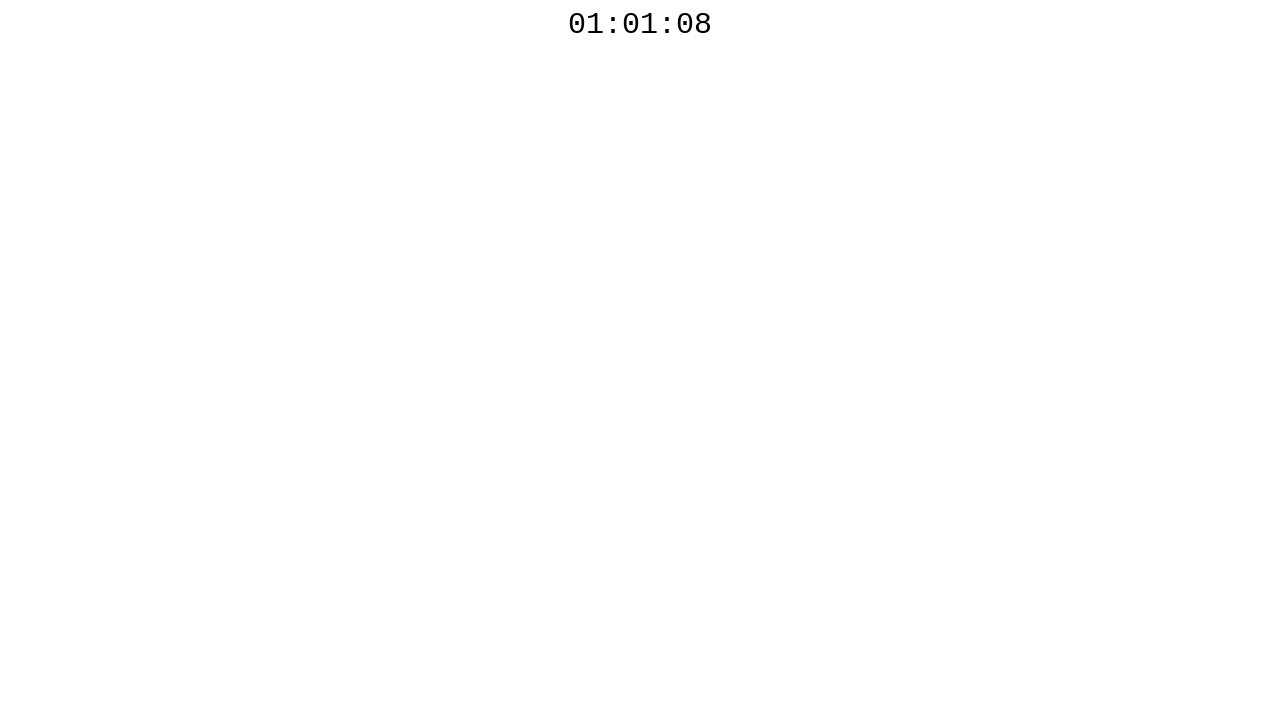

Polled countdown timer, current value: 01:01:08
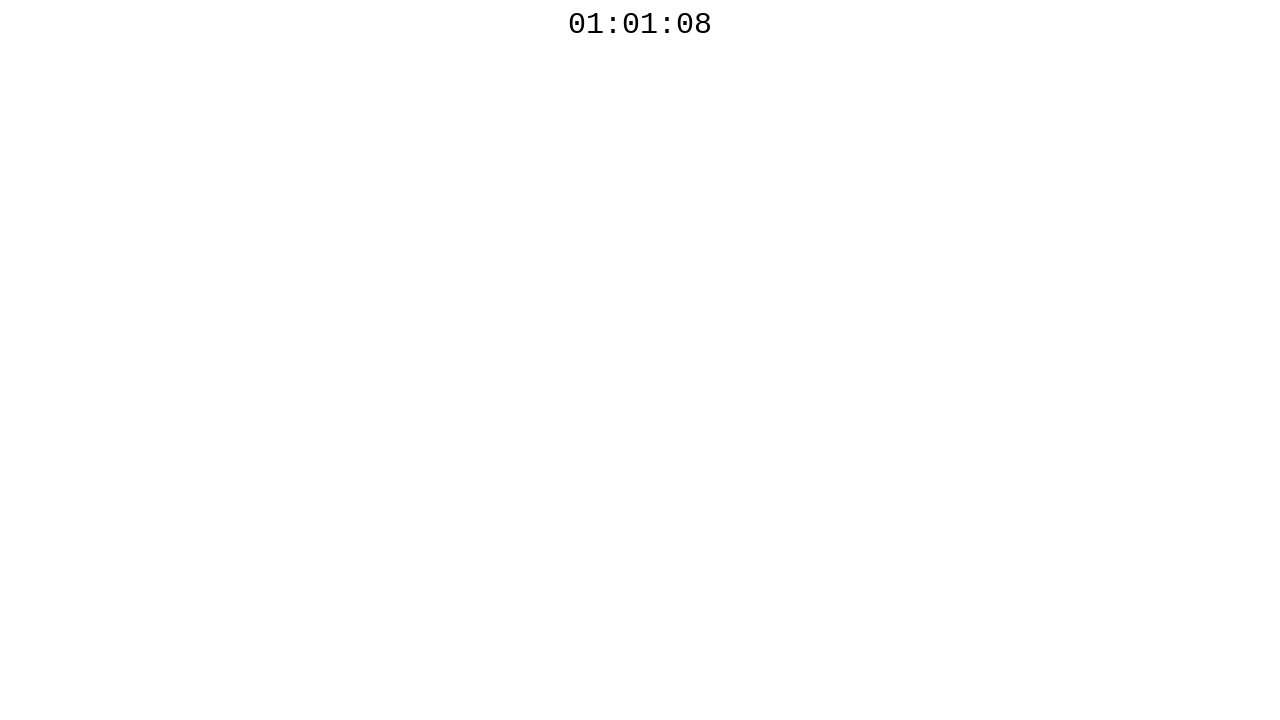

Waited 333ms before next countdown check
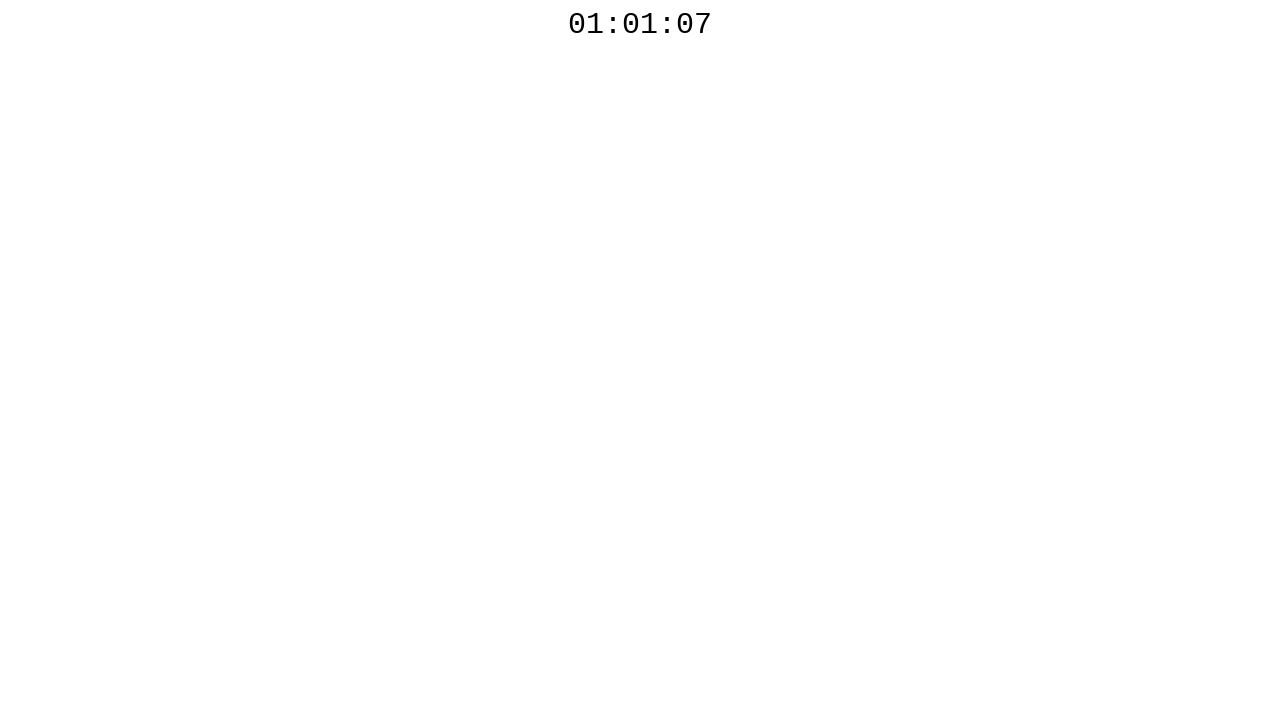

Polled countdown timer, current value: 01:01:07
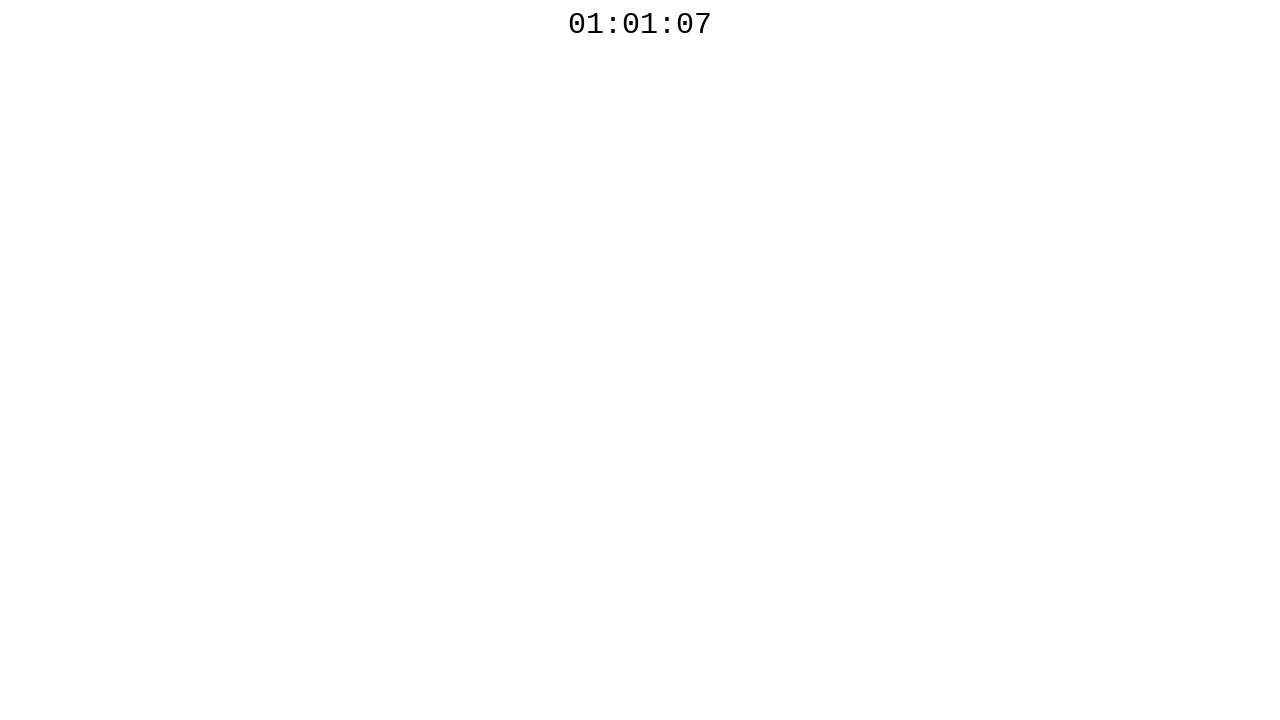

Waited 333ms before next countdown check
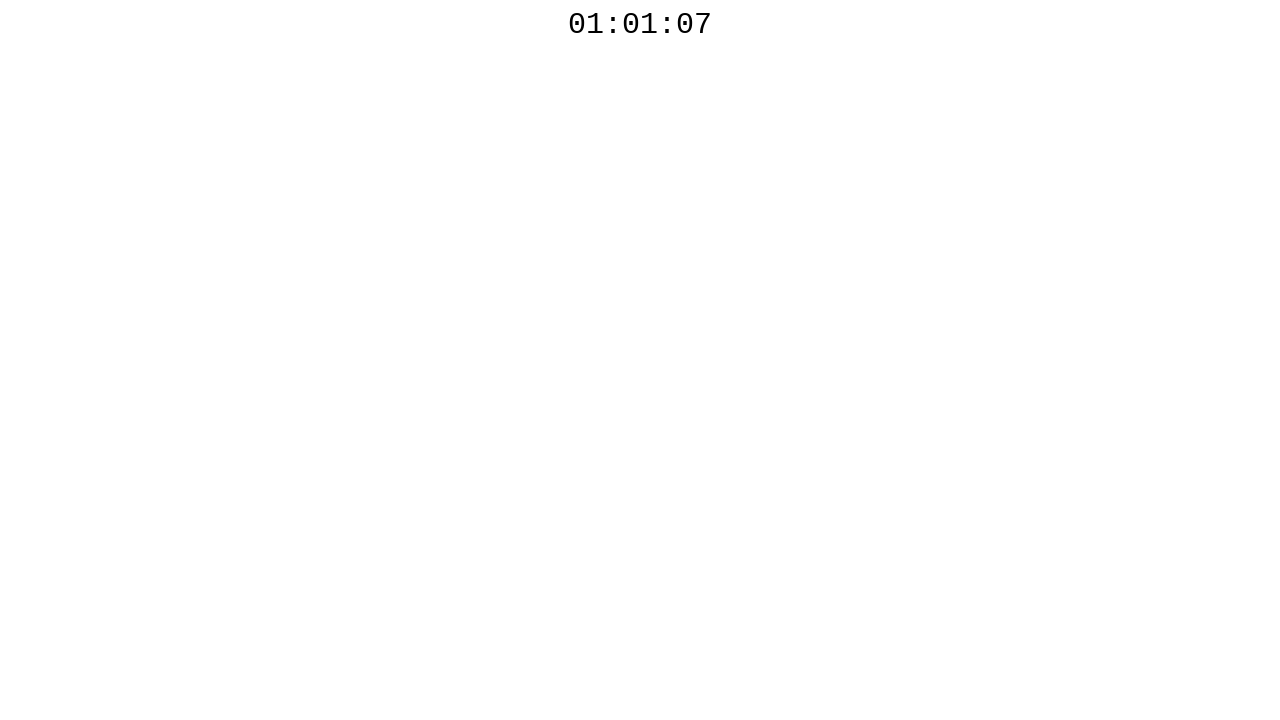

Polled countdown timer, current value: 01:01:07
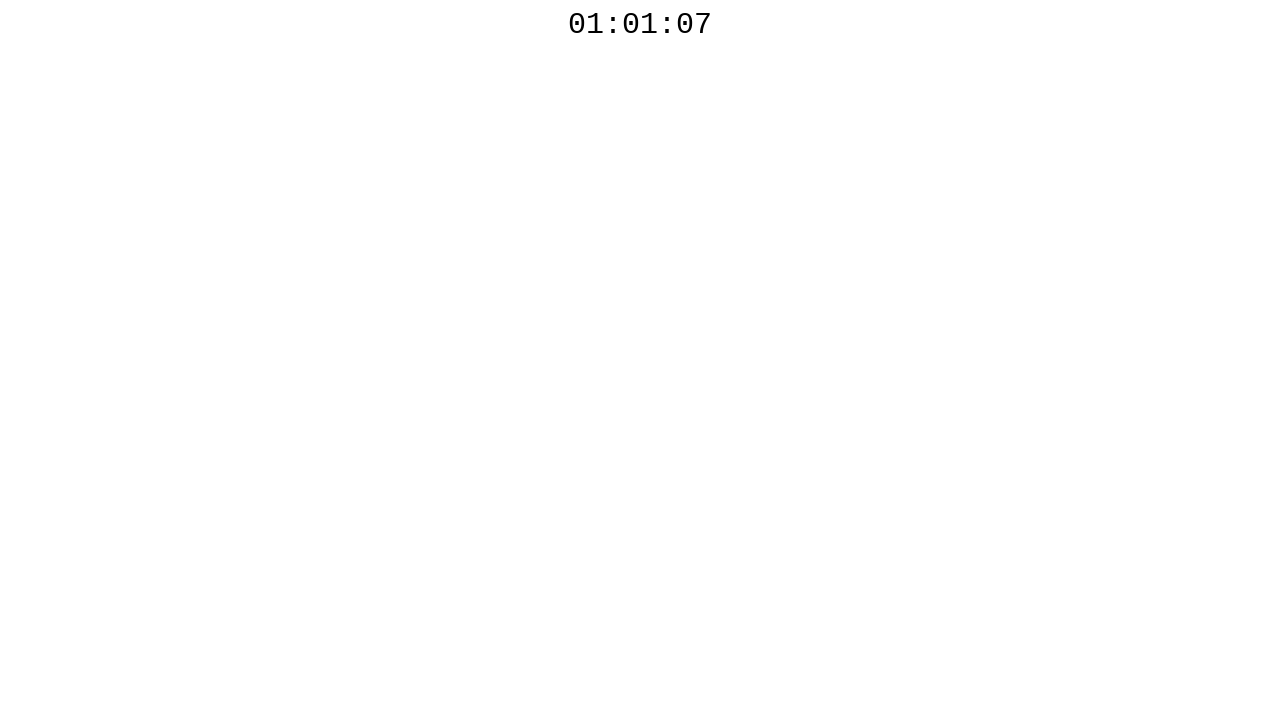

Waited 333ms before next countdown check
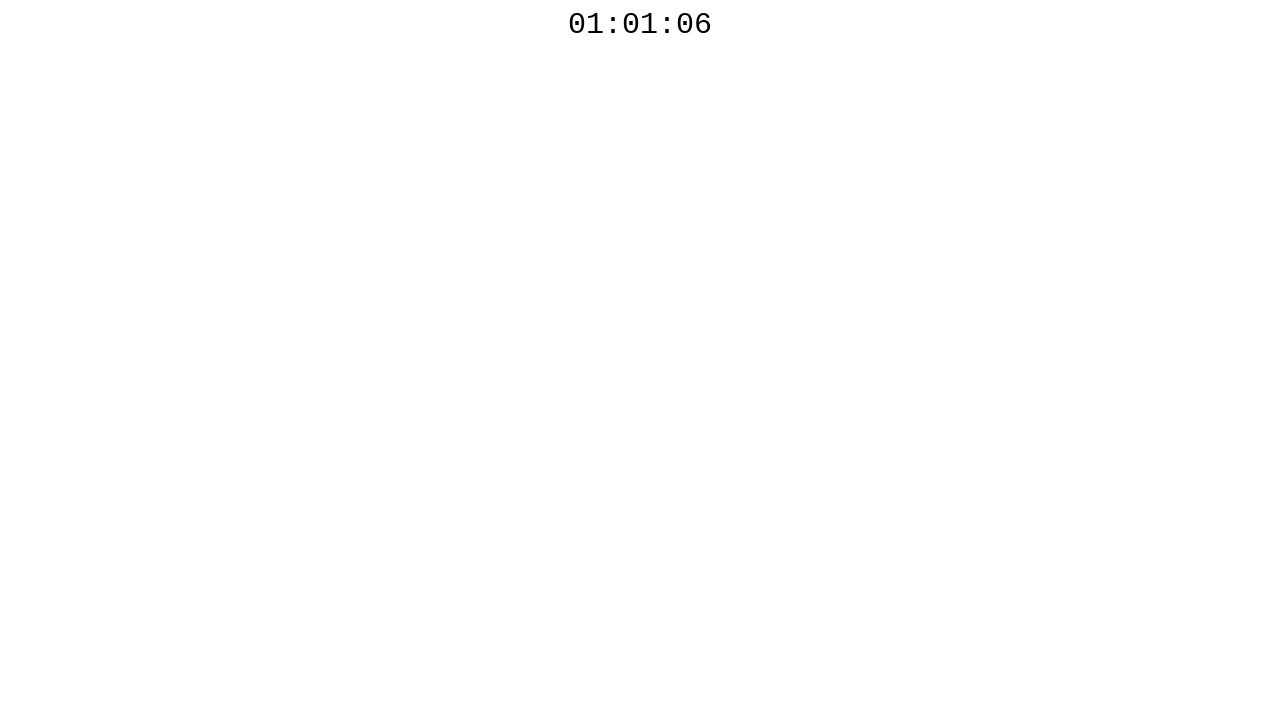

Polled countdown timer, current value: 01:01:06
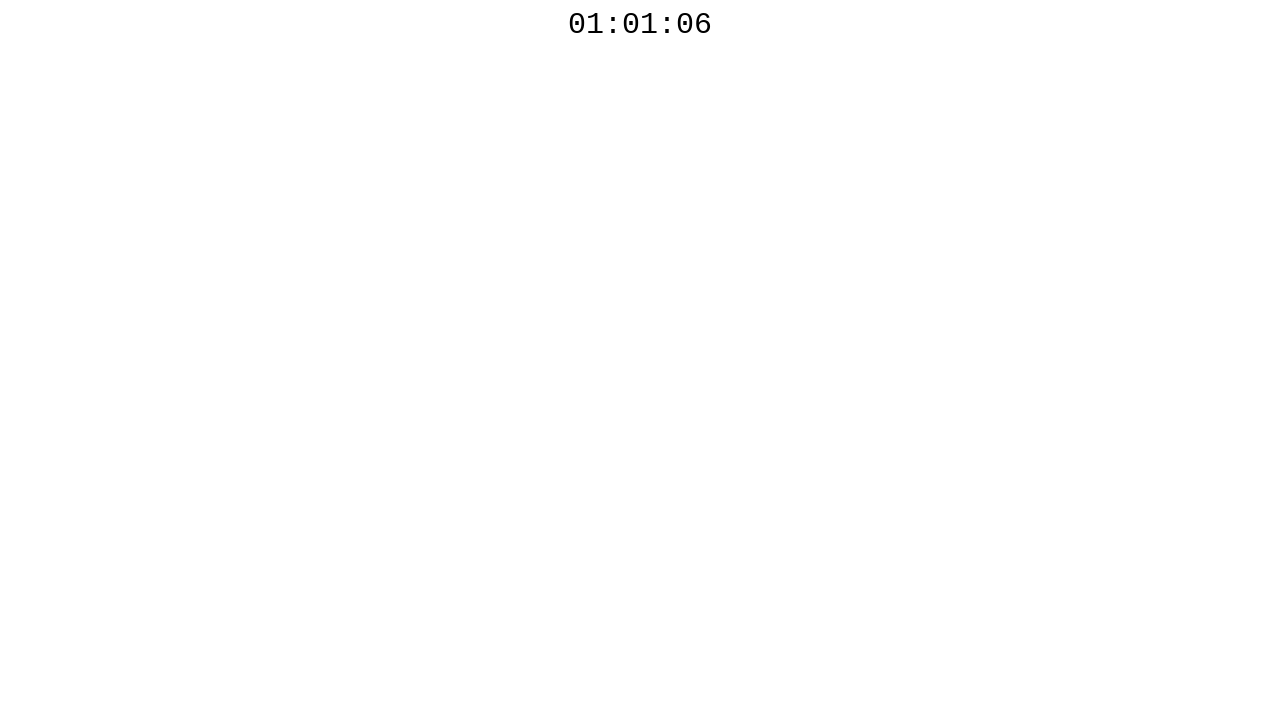

Waited 333ms before next countdown check
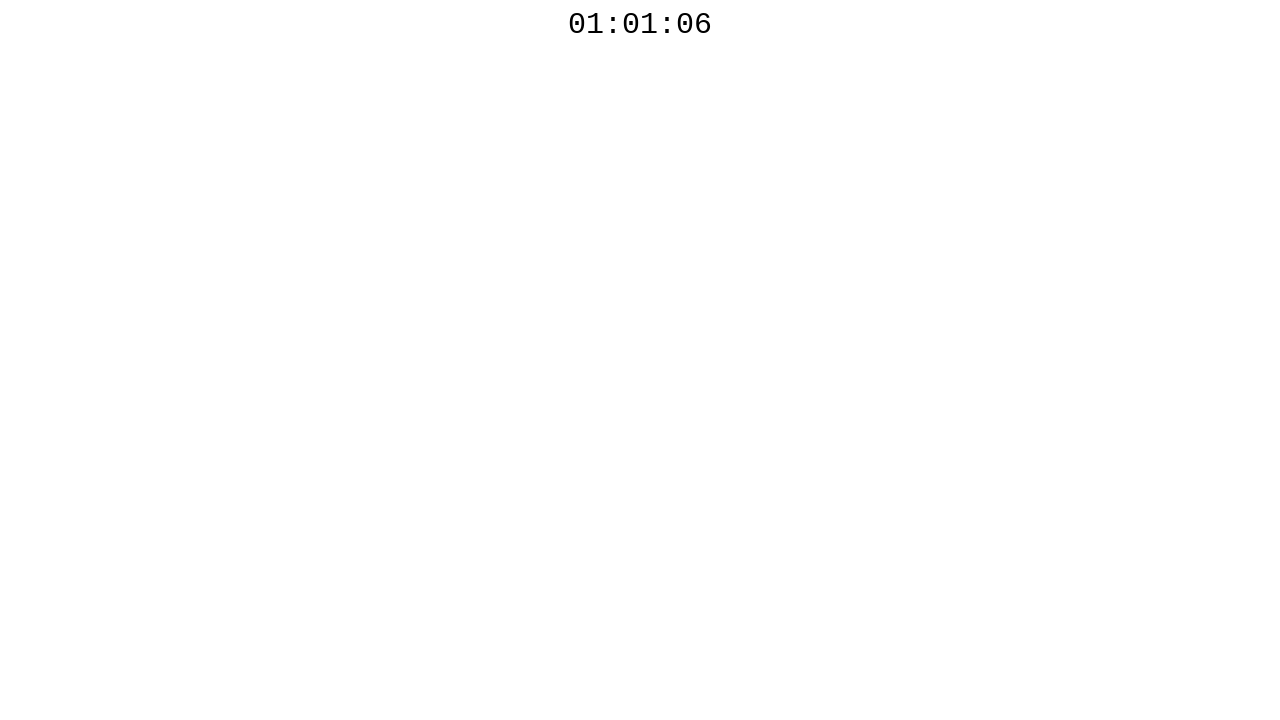

Polled countdown timer, current value: 01:01:05
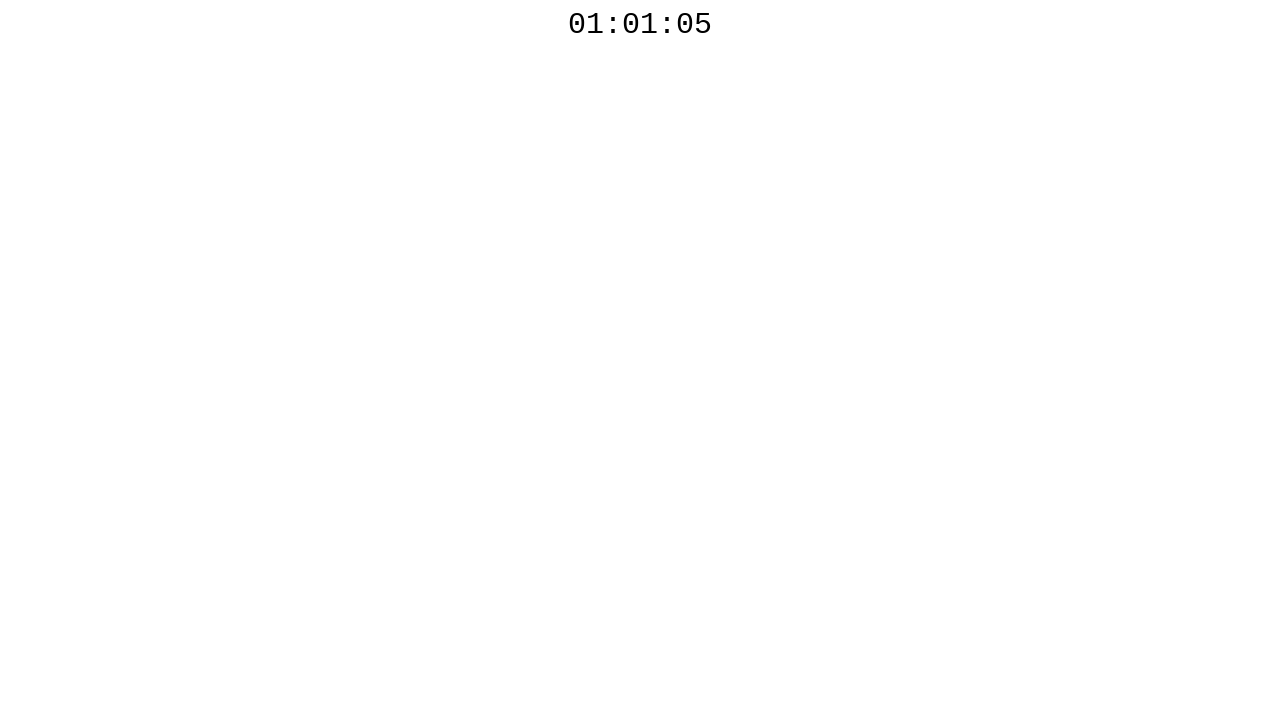

Waited 333ms before next countdown check
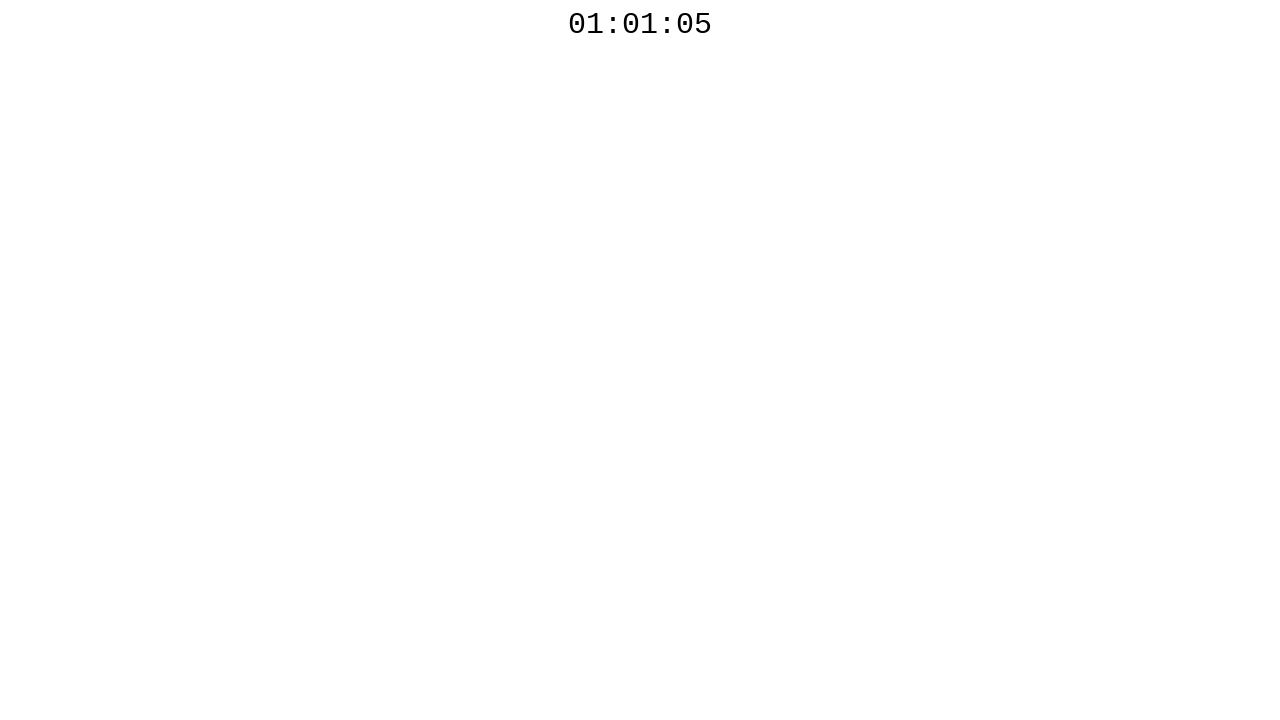

Polled countdown timer, current value: 01:01:05
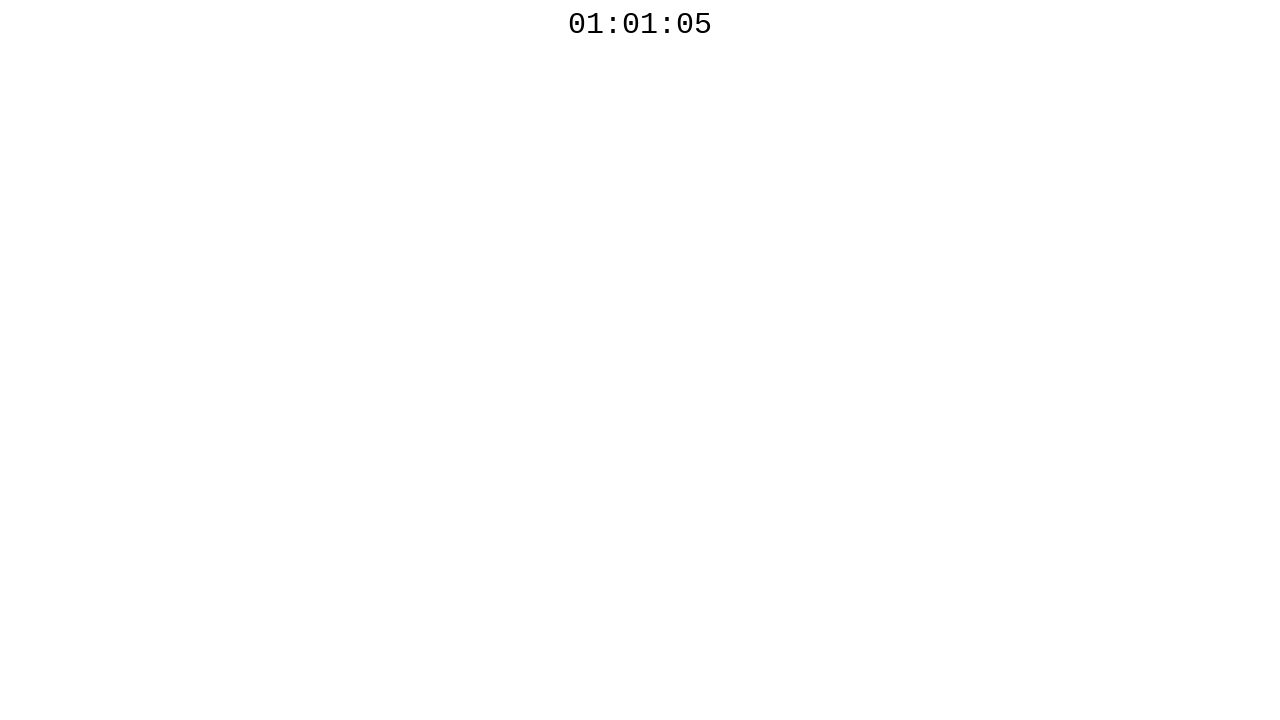

Waited 333ms before next countdown check
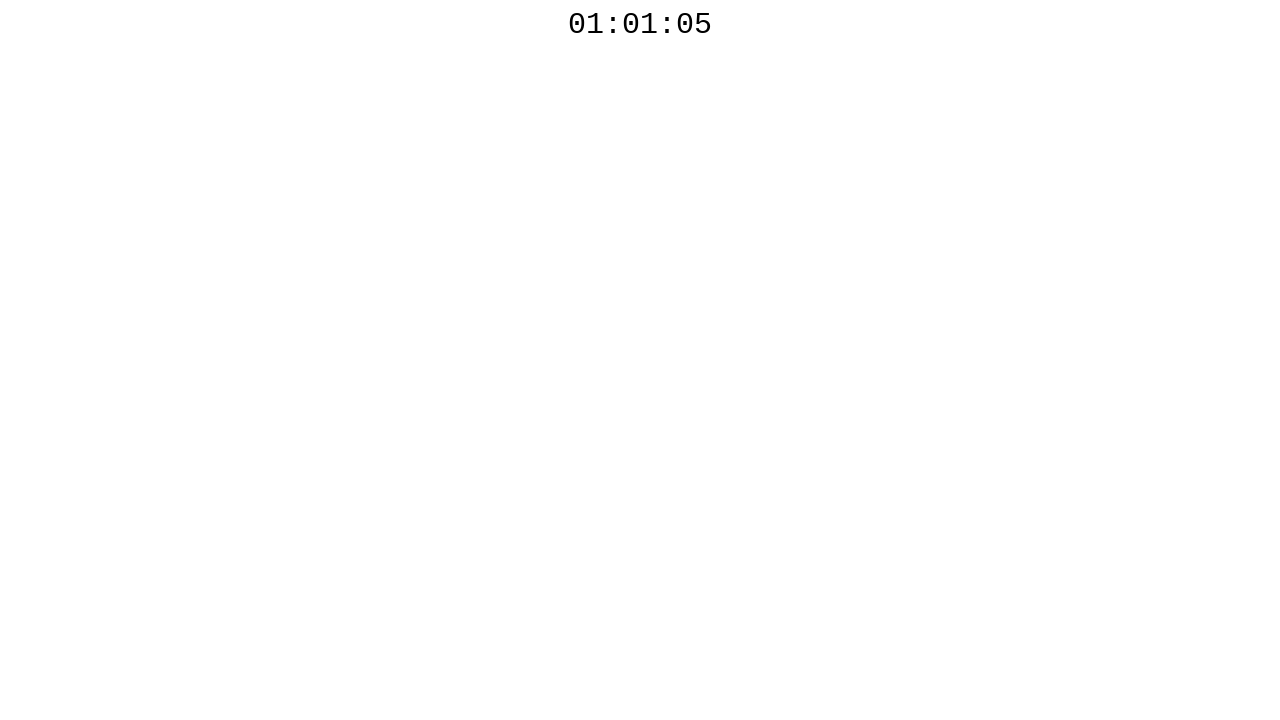

Polled countdown timer, current value: 01:01:04
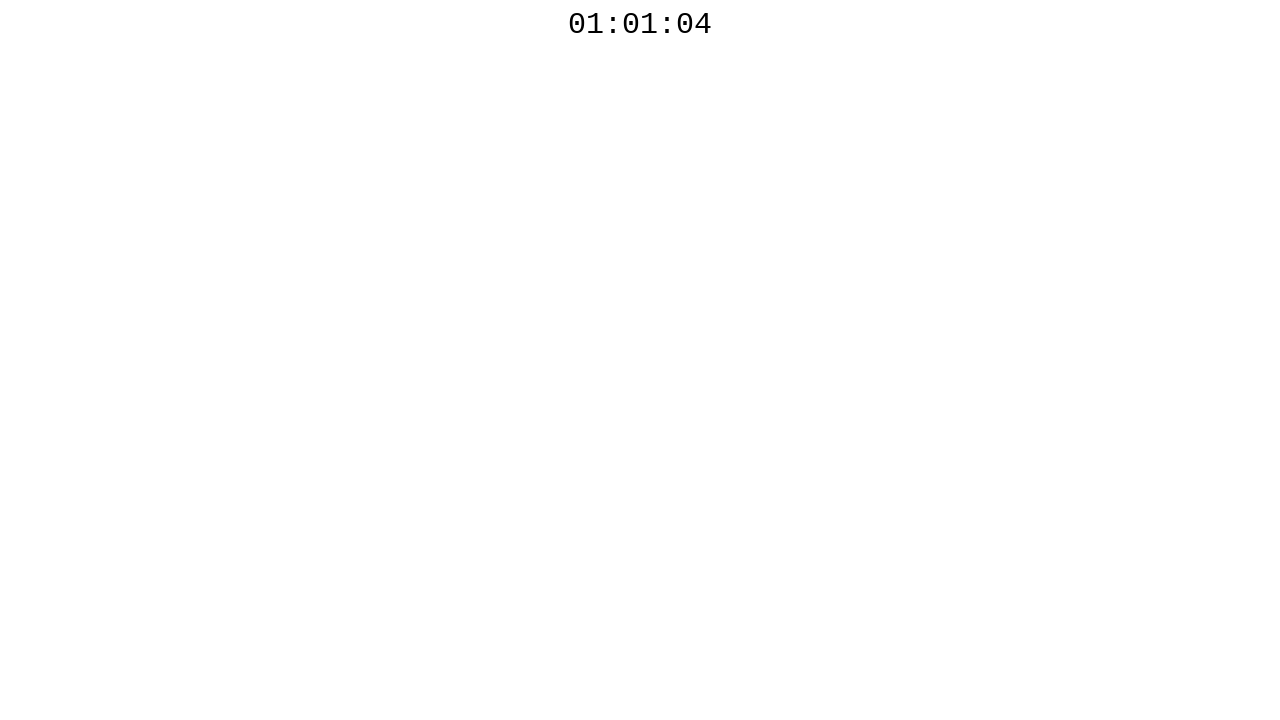

Waited 333ms before next countdown check
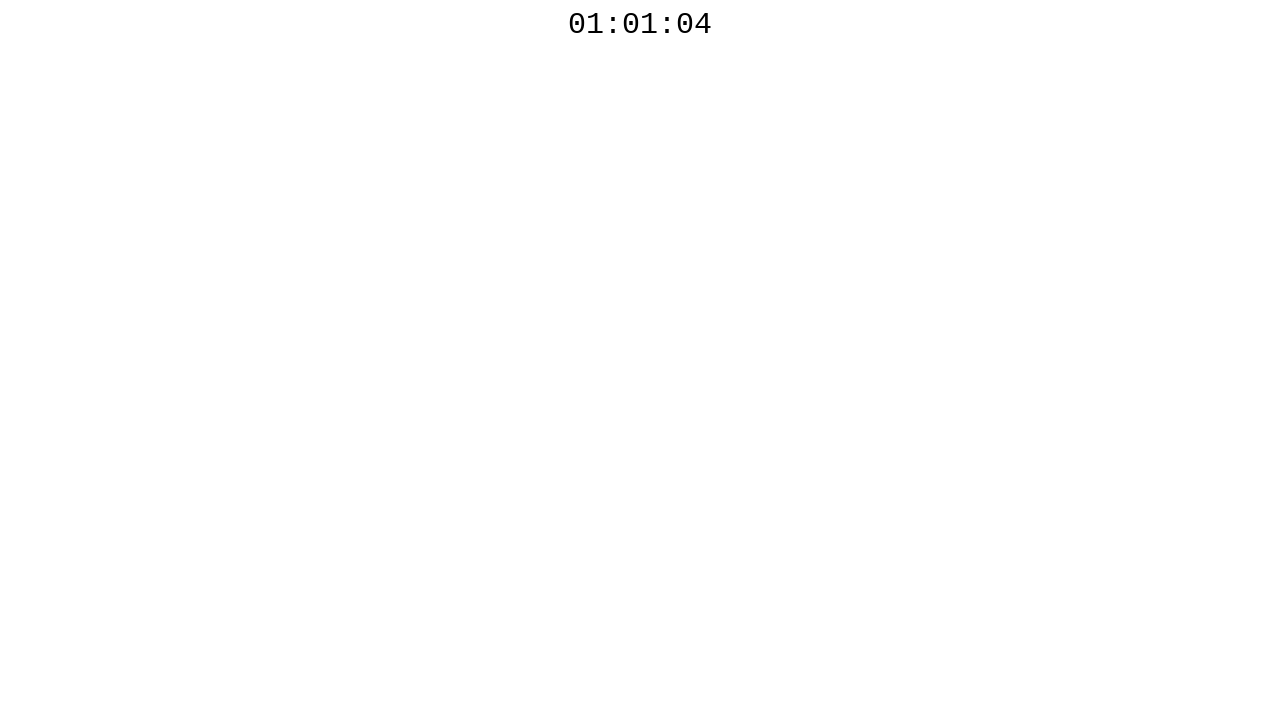

Polled countdown timer, current value: 01:01:04
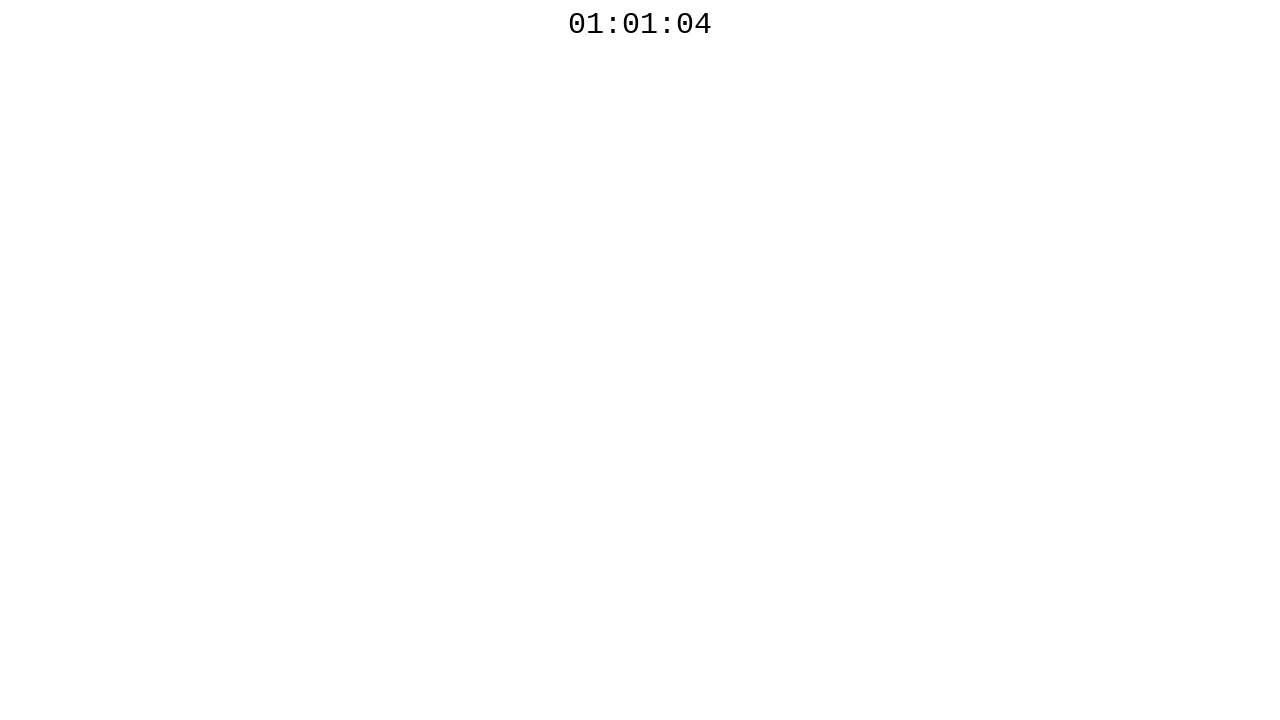

Waited 333ms before next countdown check
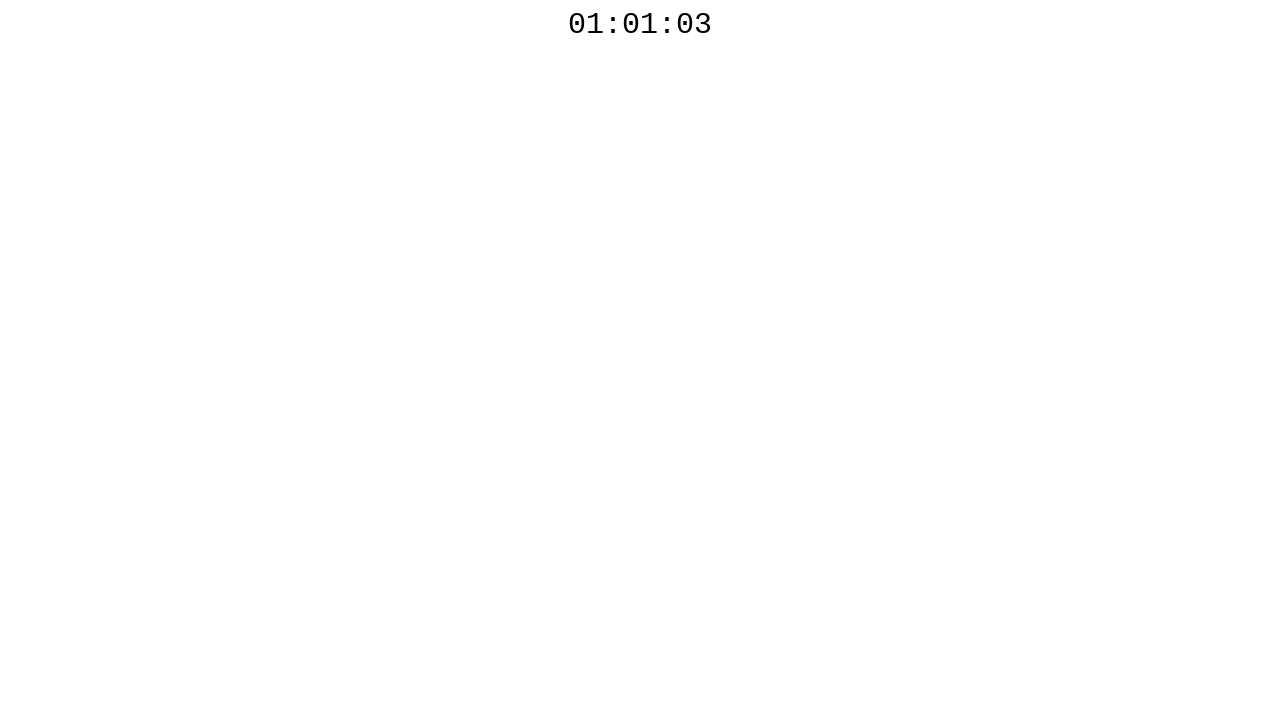

Polled countdown timer, current value: 01:01:03
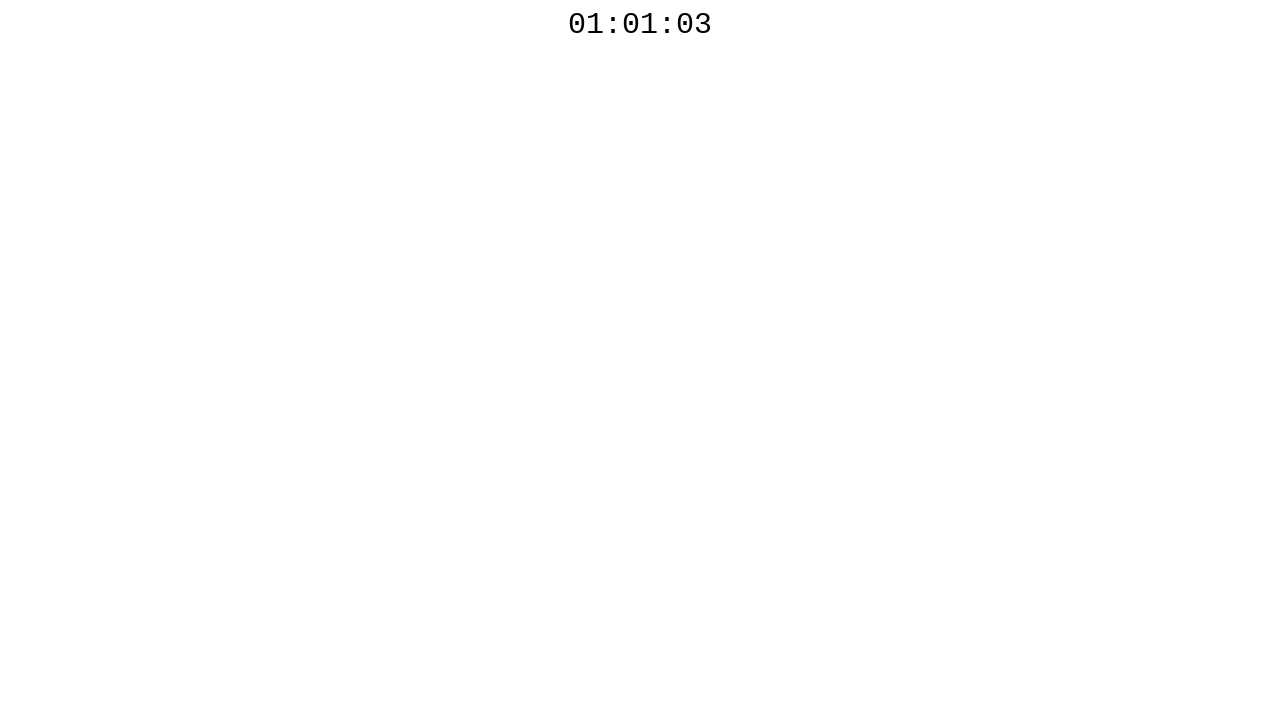

Waited 333ms before next countdown check
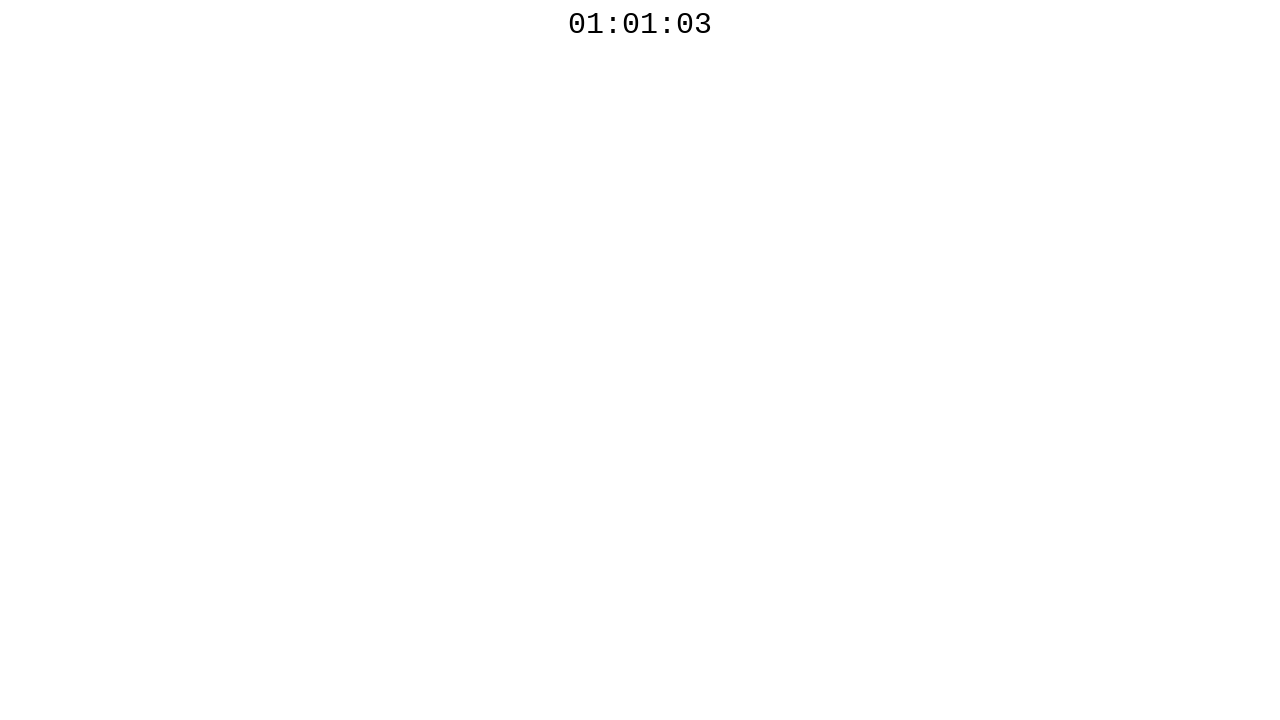

Polled countdown timer, current value: 01:01:03
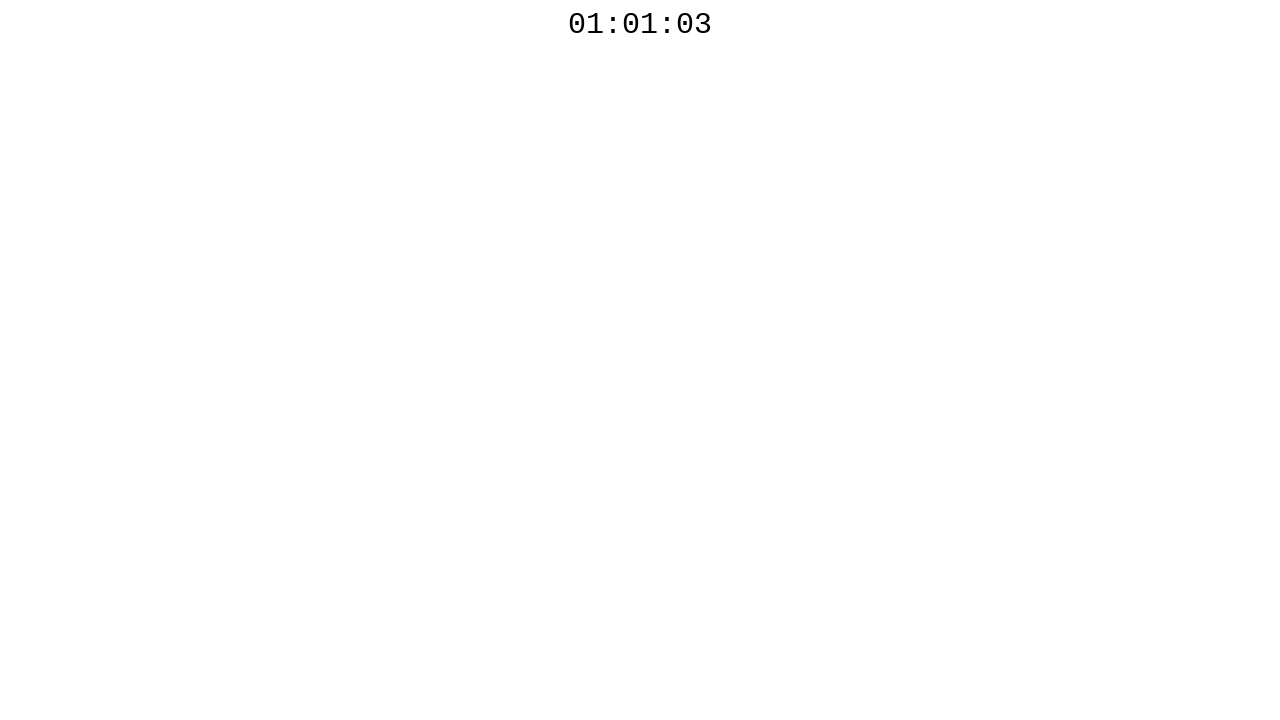

Waited 333ms before next countdown check
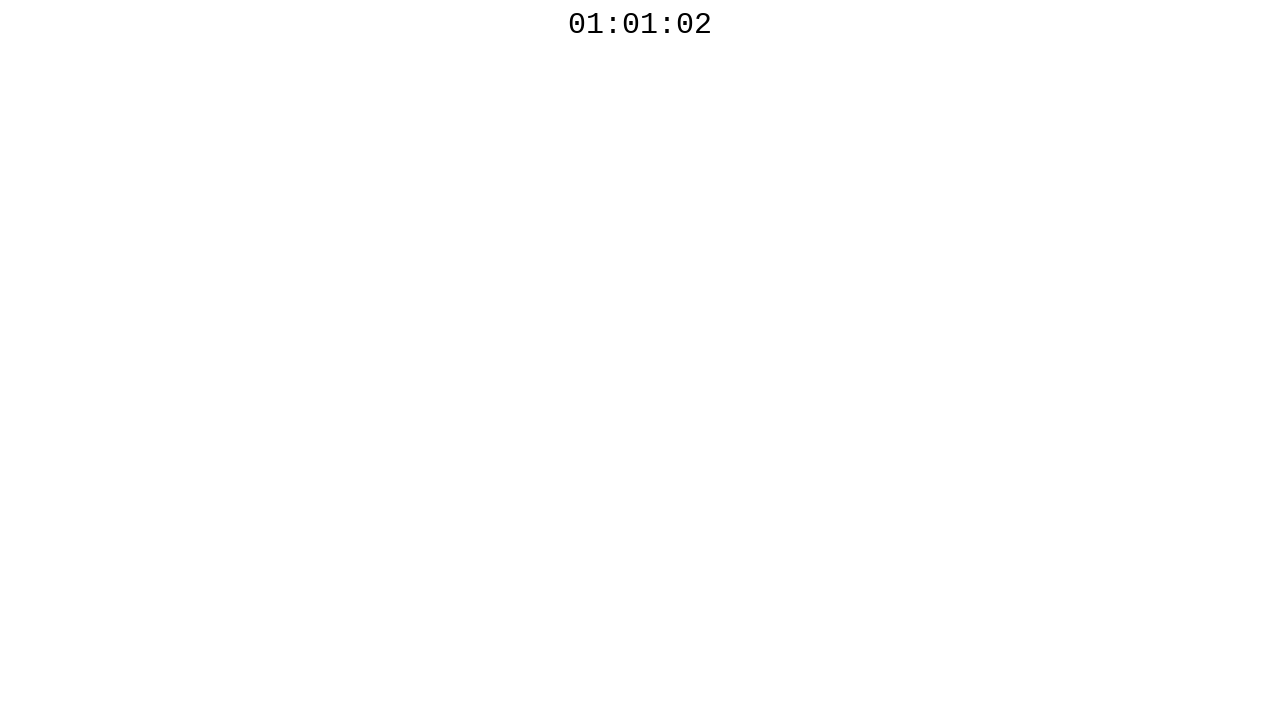

Polled countdown timer, current value: 01:01:02
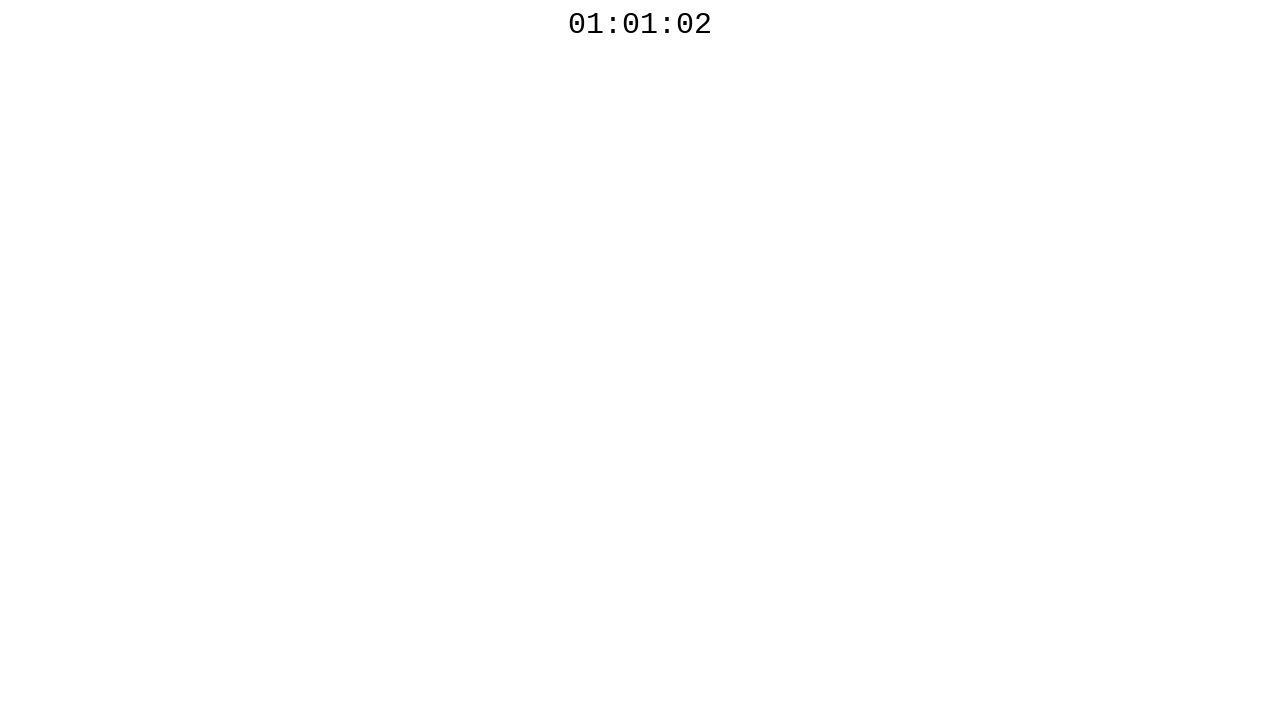

Waited 333ms before next countdown check
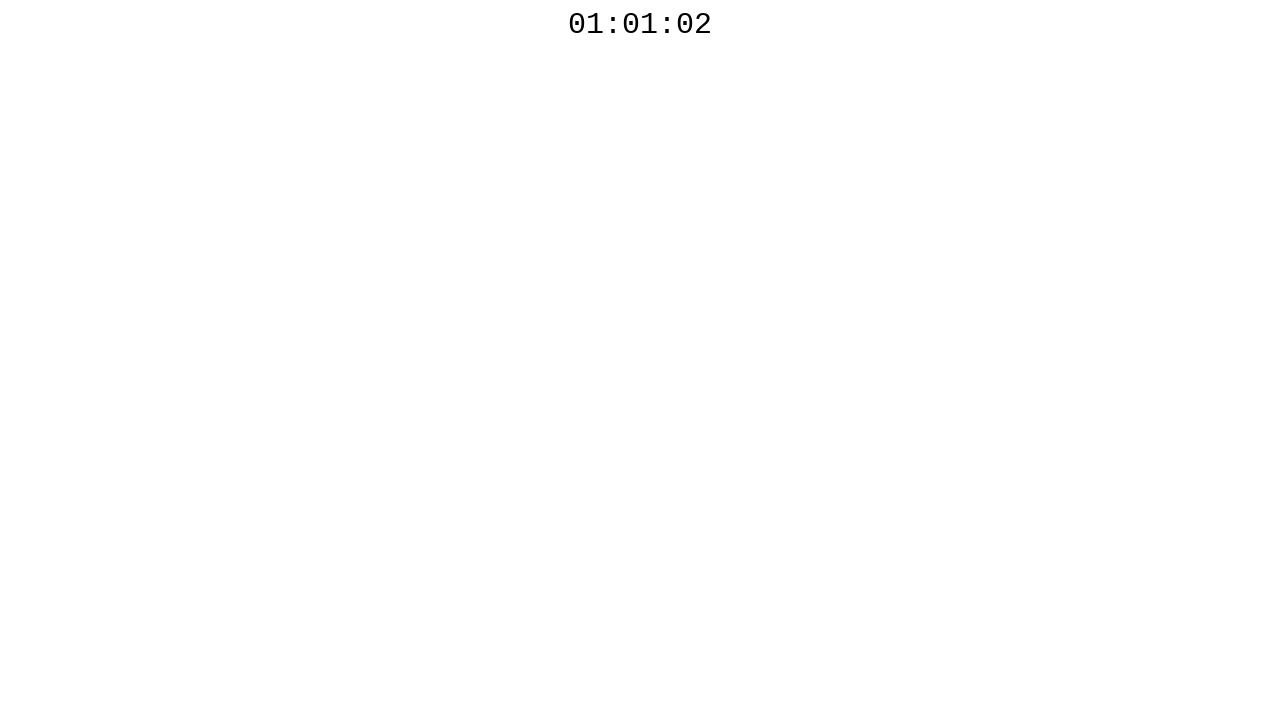

Polled countdown timer, current value: 01:01:02
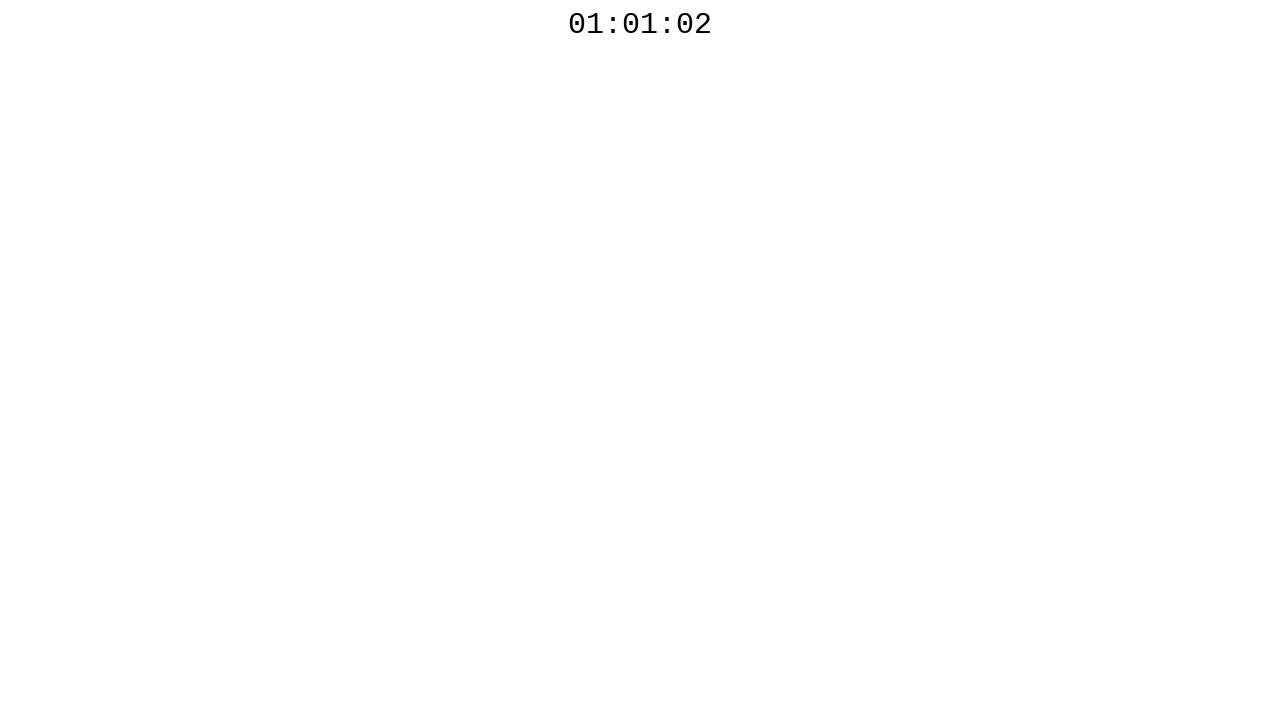

Waited 333ms before next countdown check
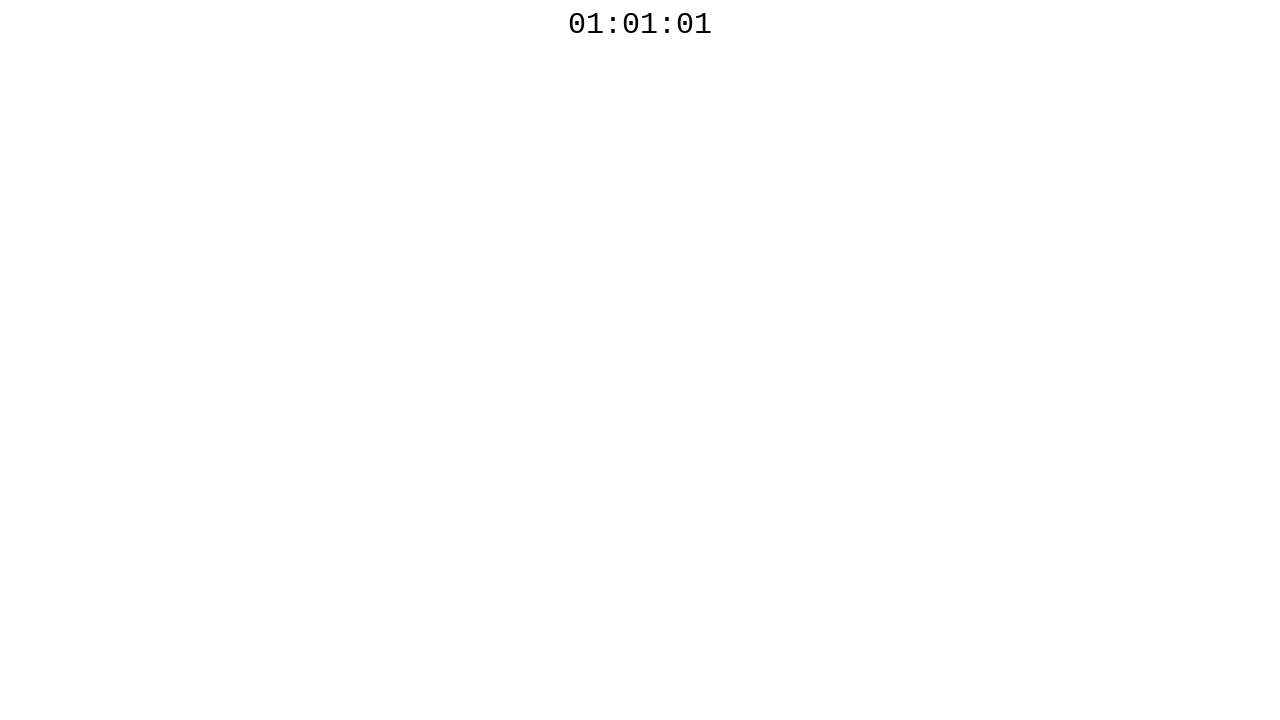

Polled countdown timer, current value: 01:01:01
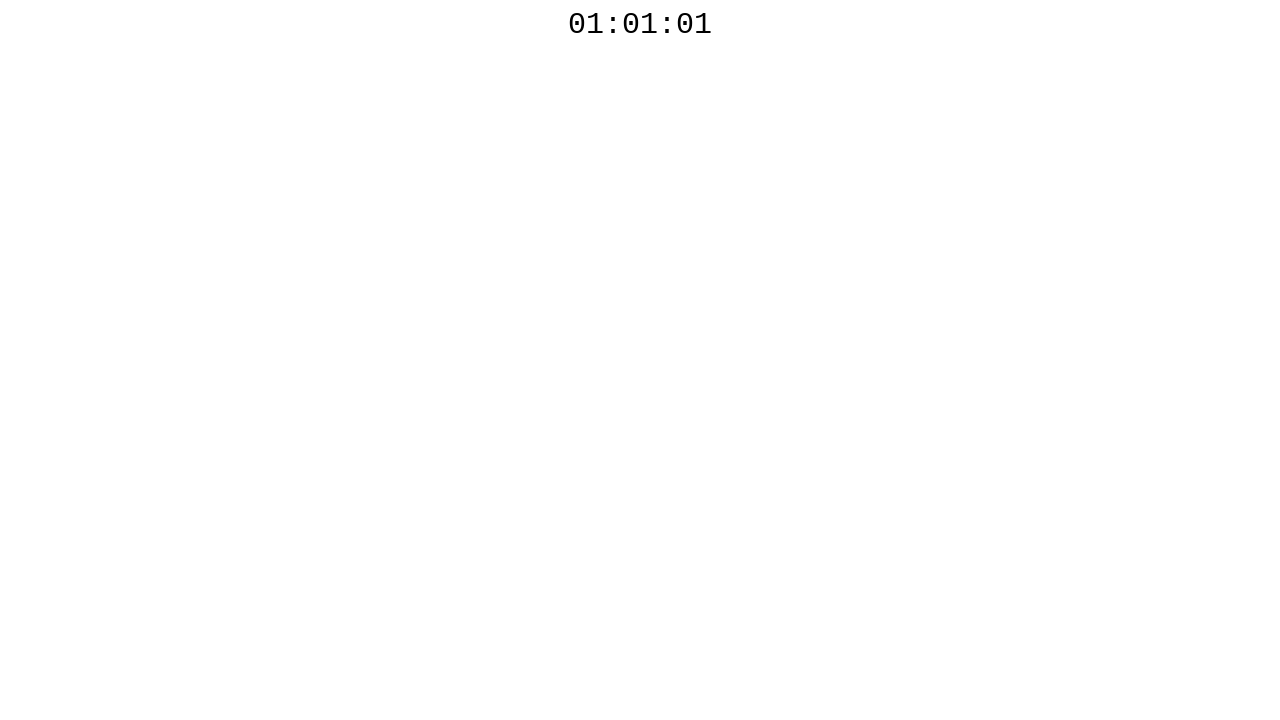

Waited 333ms before next countdown check
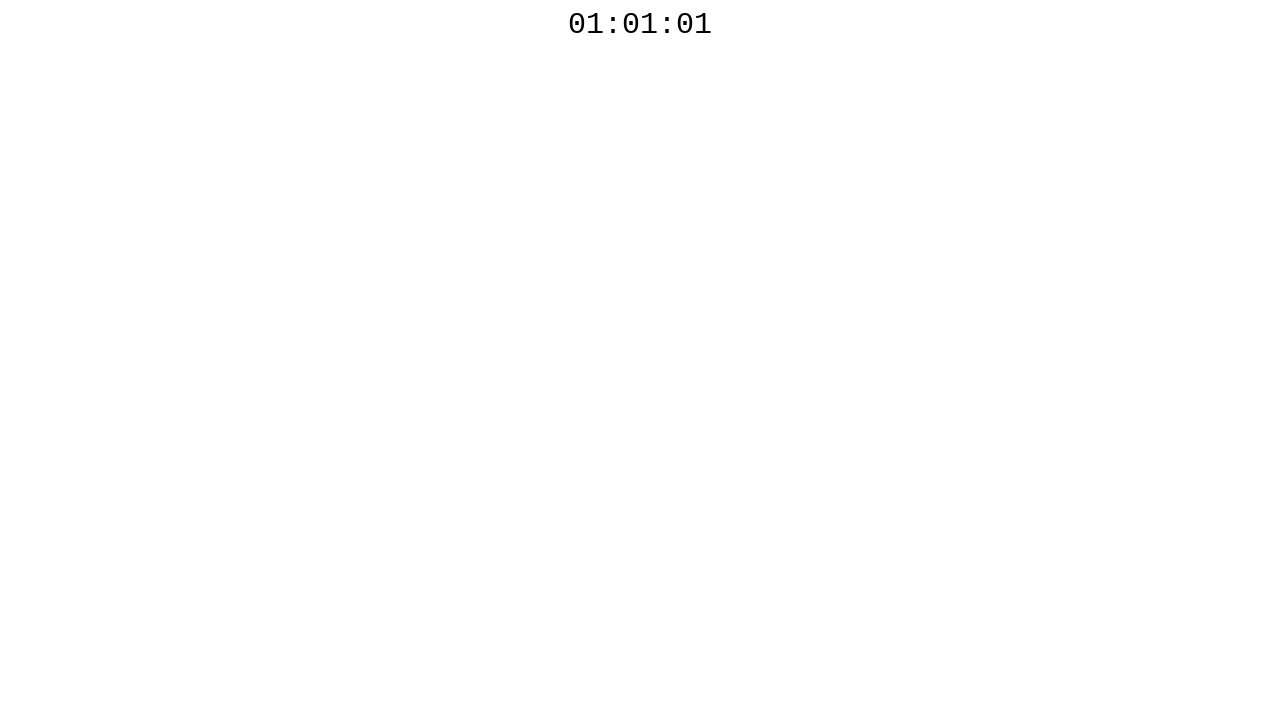

Polled countdown timer, current value: 01:01:01
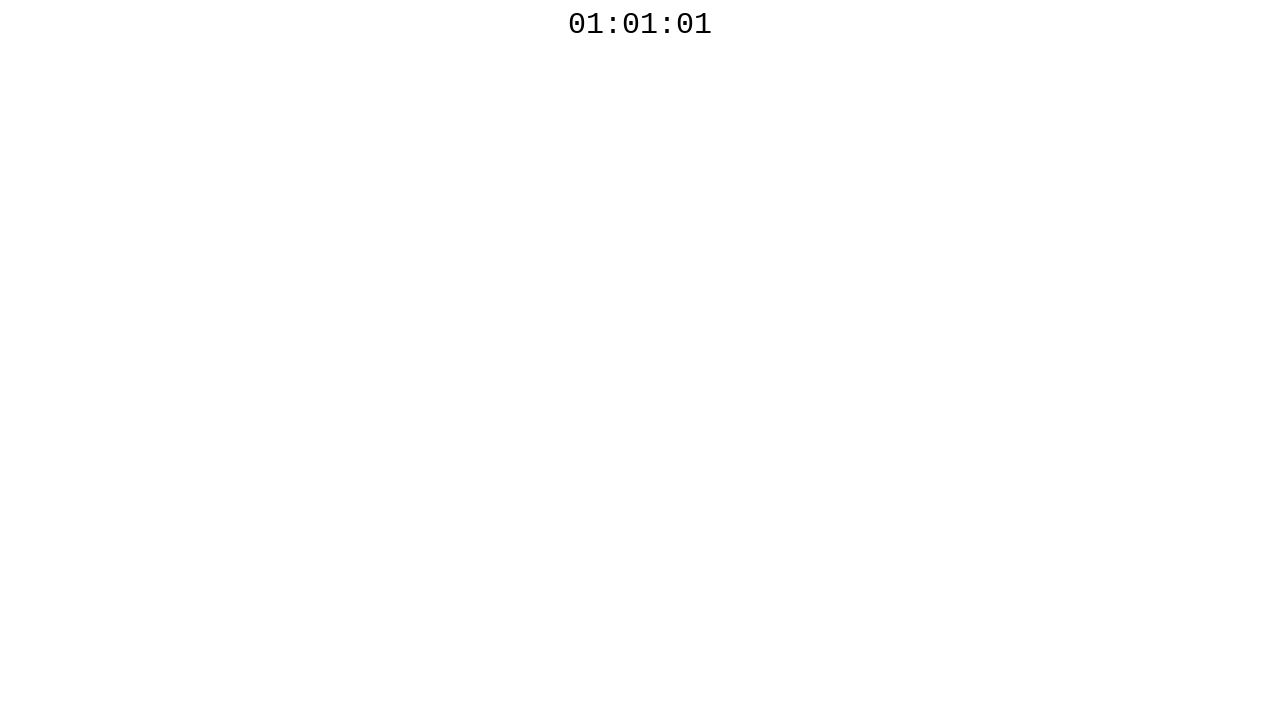

Waited 333ms before next countdown check
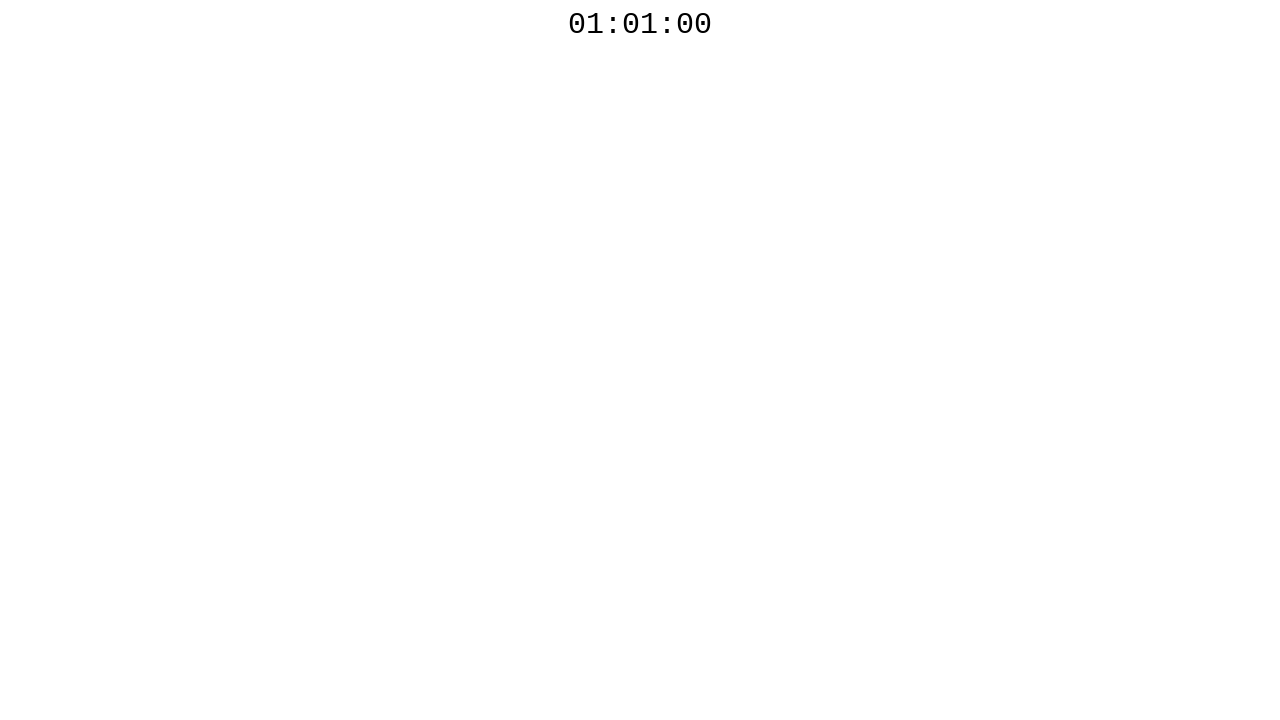

Polled countdown timer, current value: 01:01:00
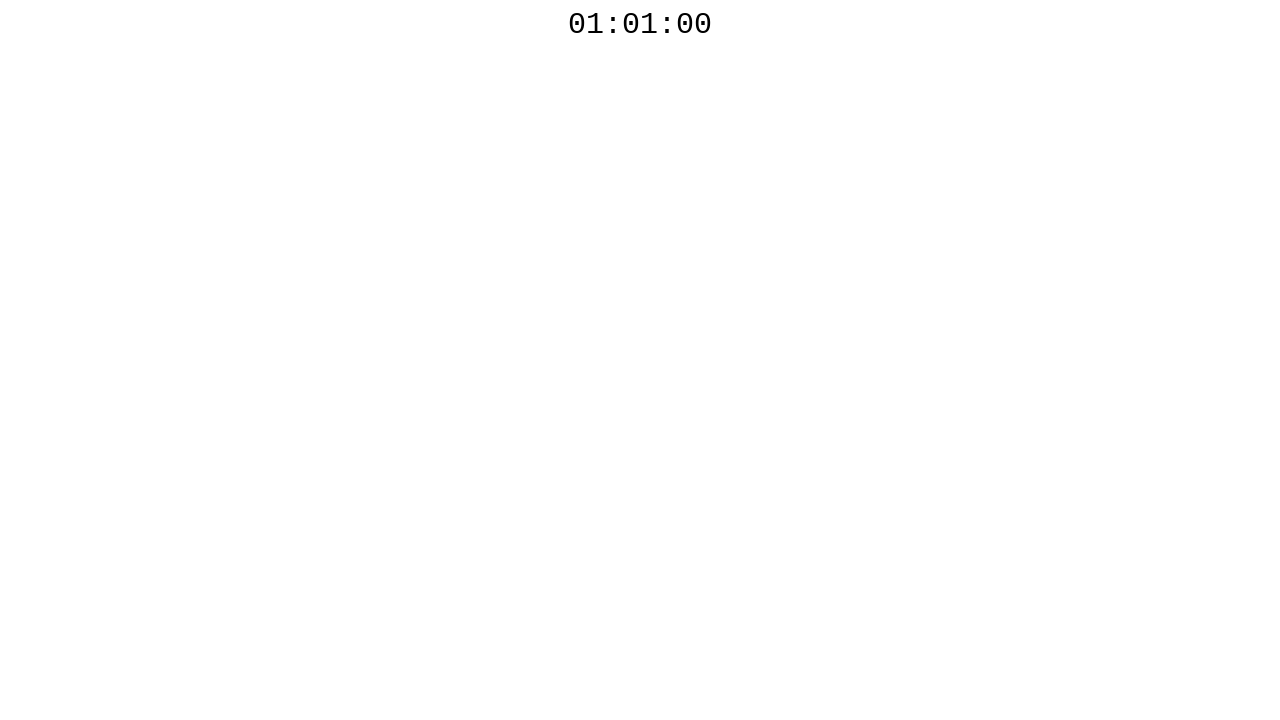

Countdown timer reached 00, test condition met
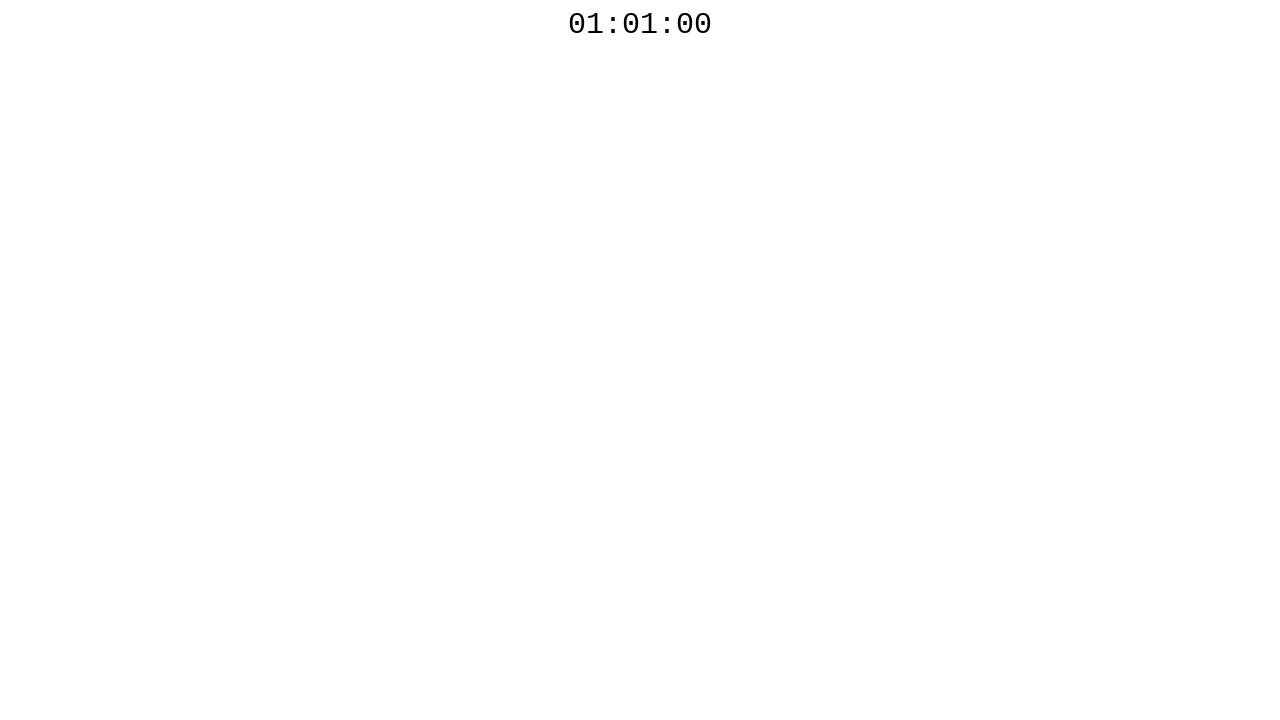

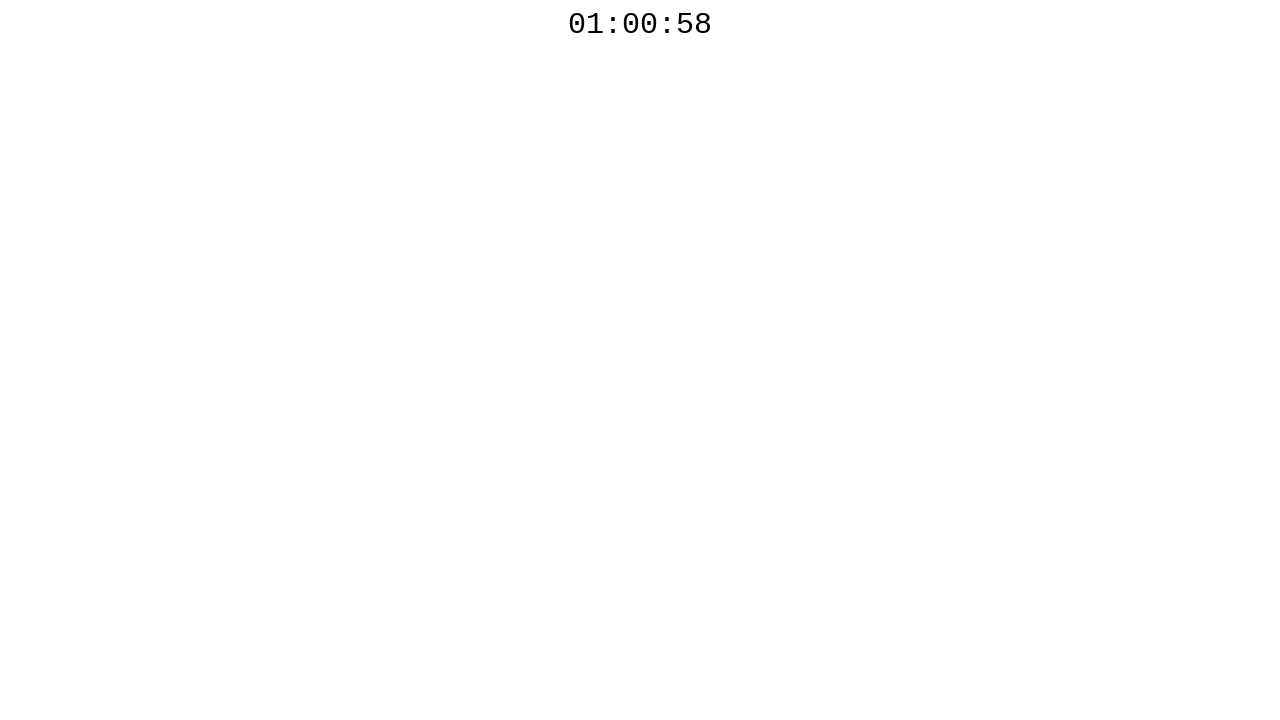